Tests the Seattle University search page autocomplete functionality by typing various search terms into the search input field and waiting for suggestions to load.

Starting URL: https://www.seattleu.edu/search/

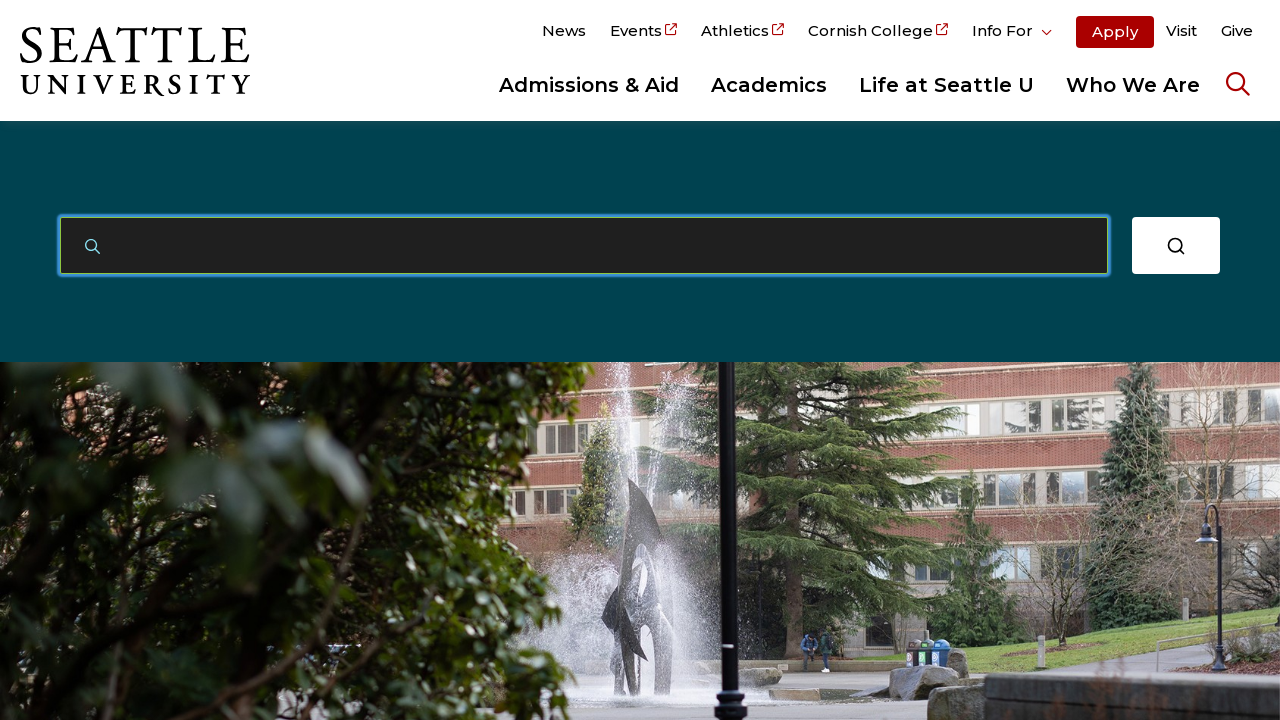

Navigated to Seattle University search page
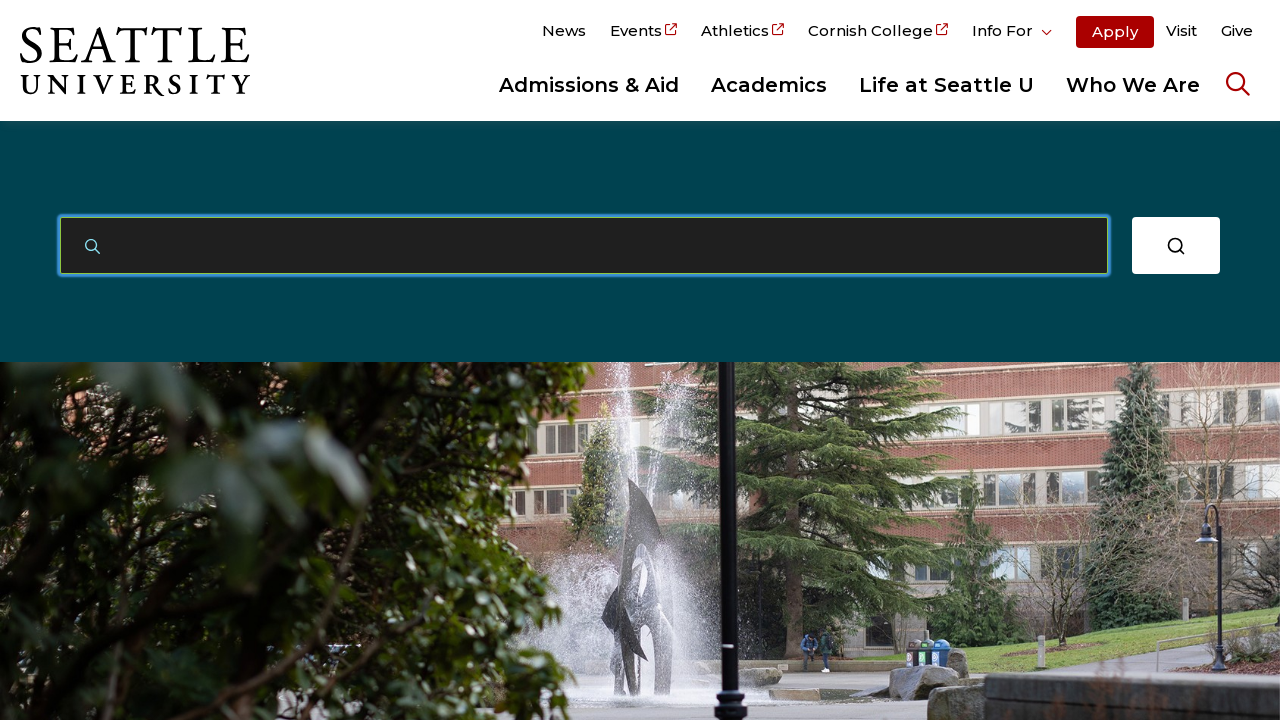

Located search input field
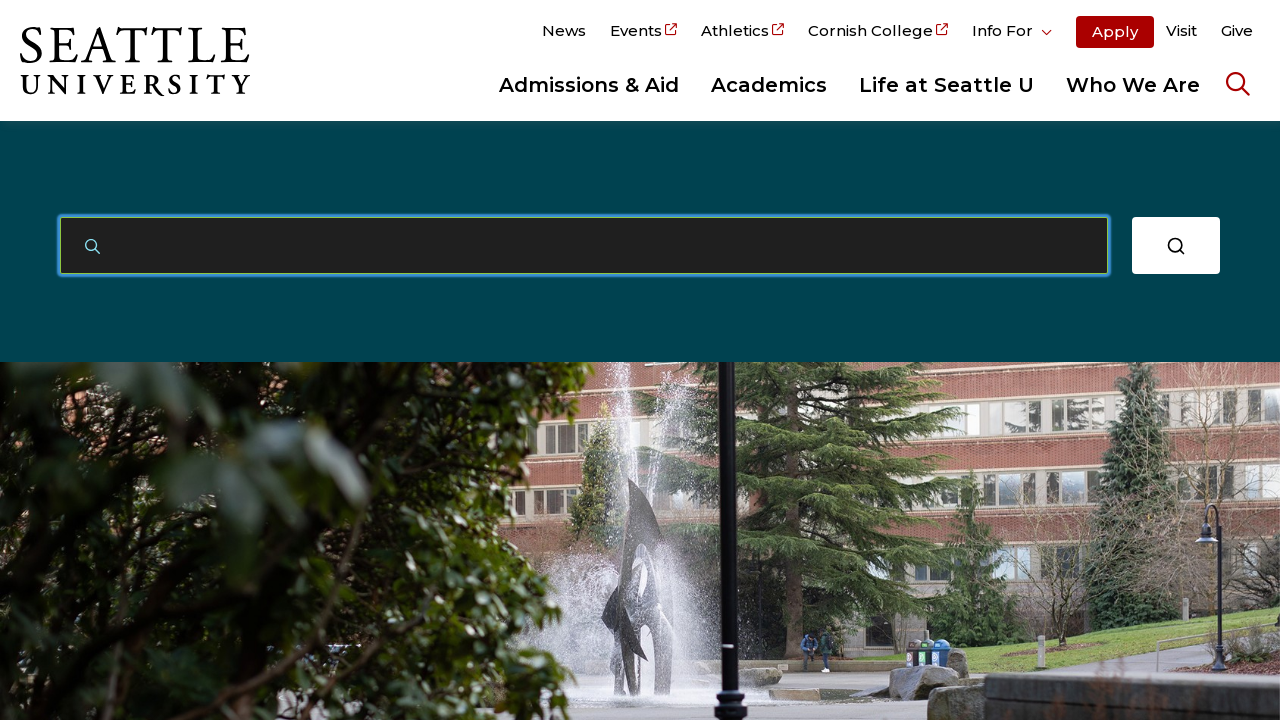

Cleared search input field on #autocomplete-concierge-inputField
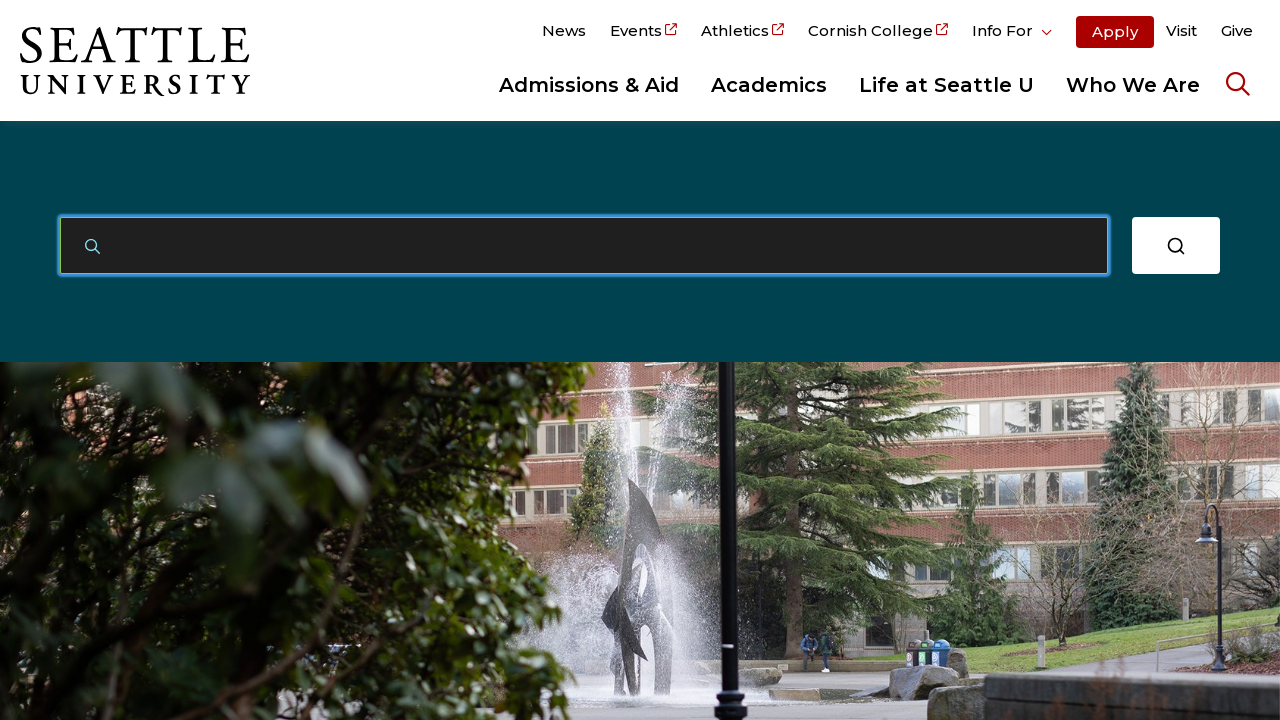

Typed search term 'biology' into search field on #autocomplete-concierge-inputField
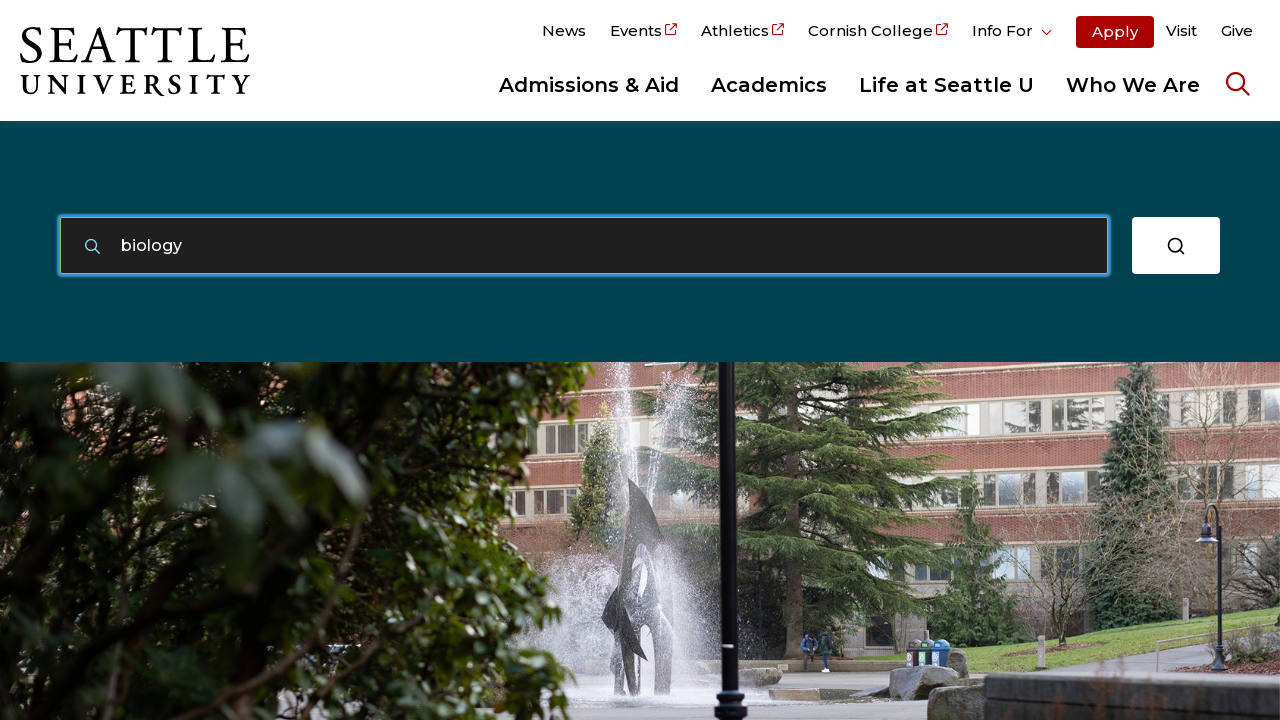

Waited for autocomplete suggestions to load for 'biology'
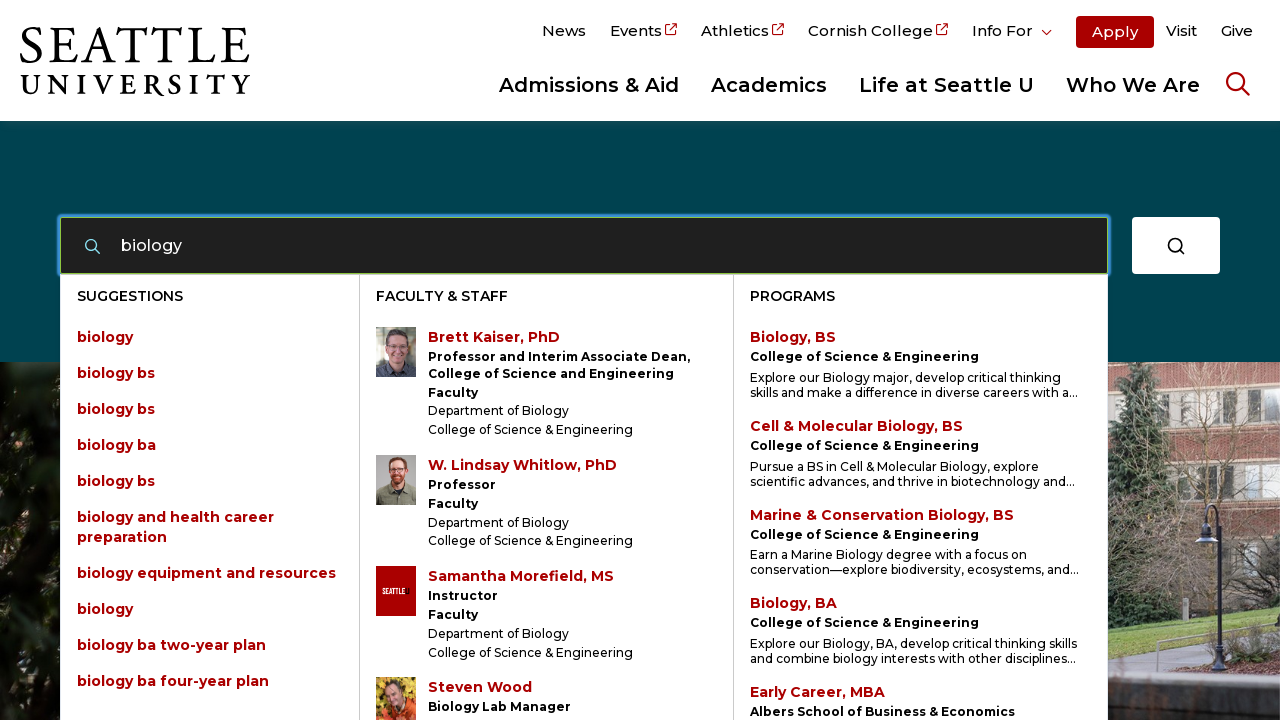

Waited before testing next search term
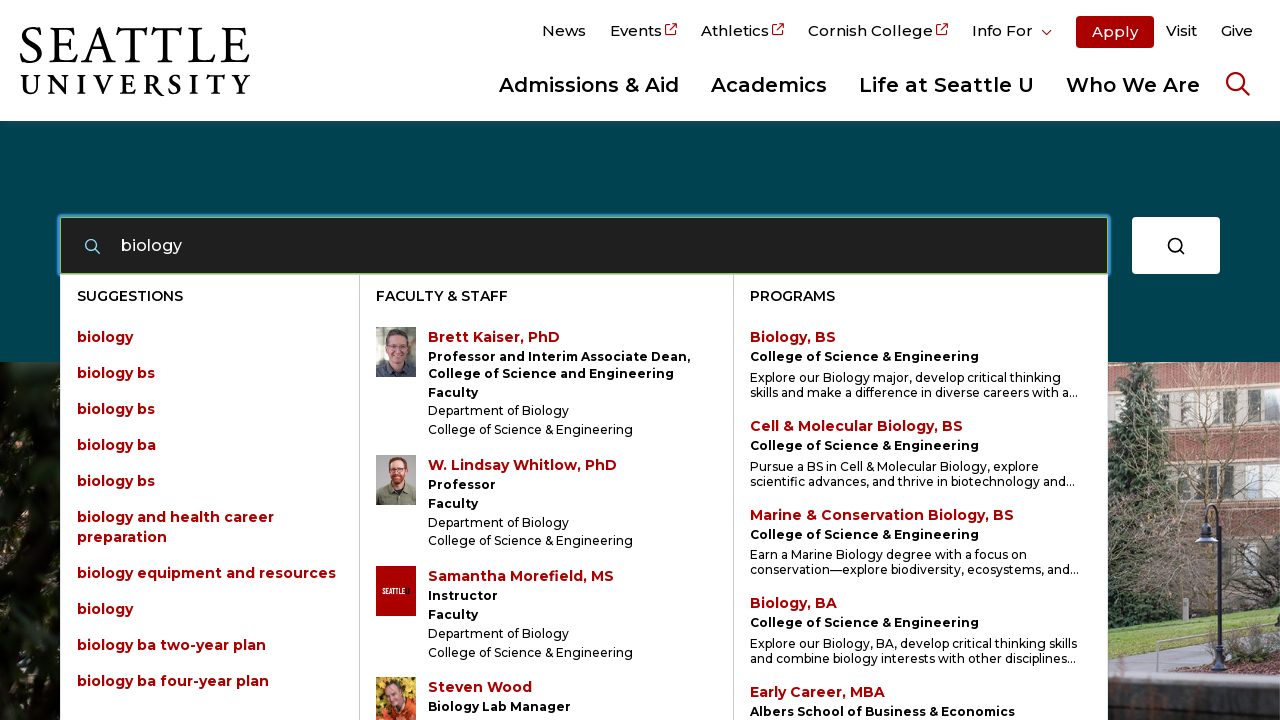

Navigated to Seattle University search page
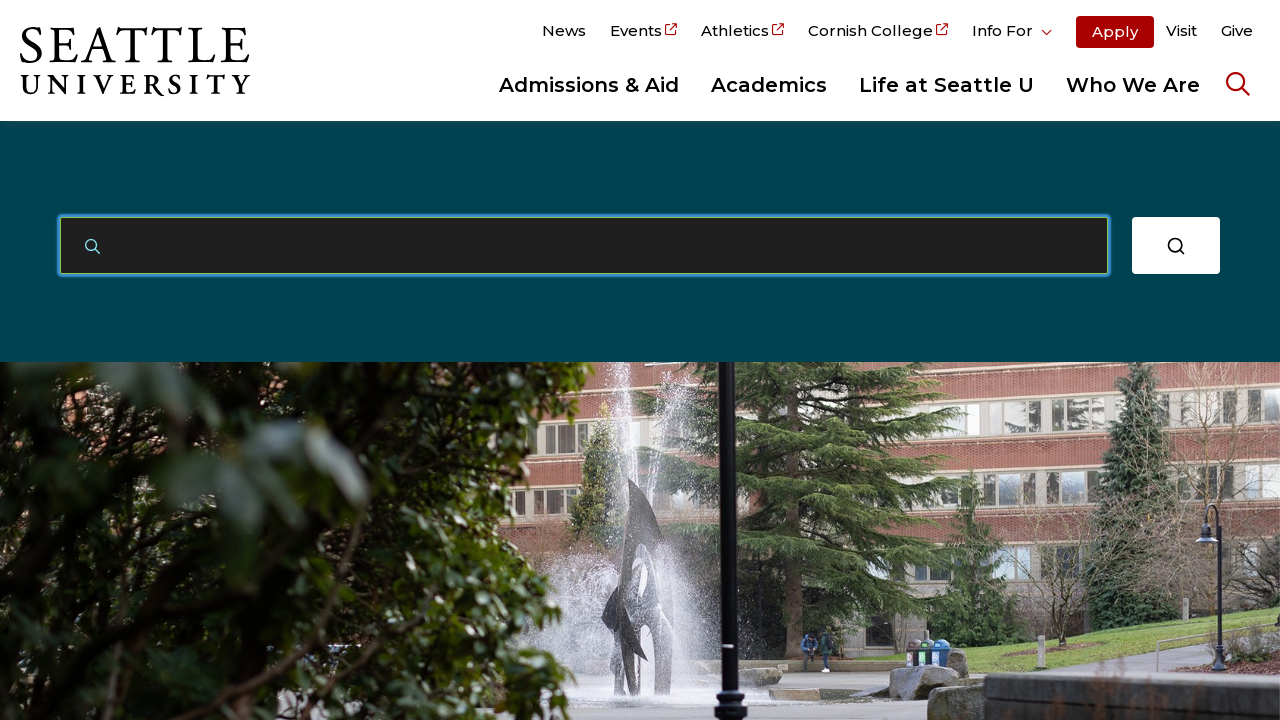

Located search input field
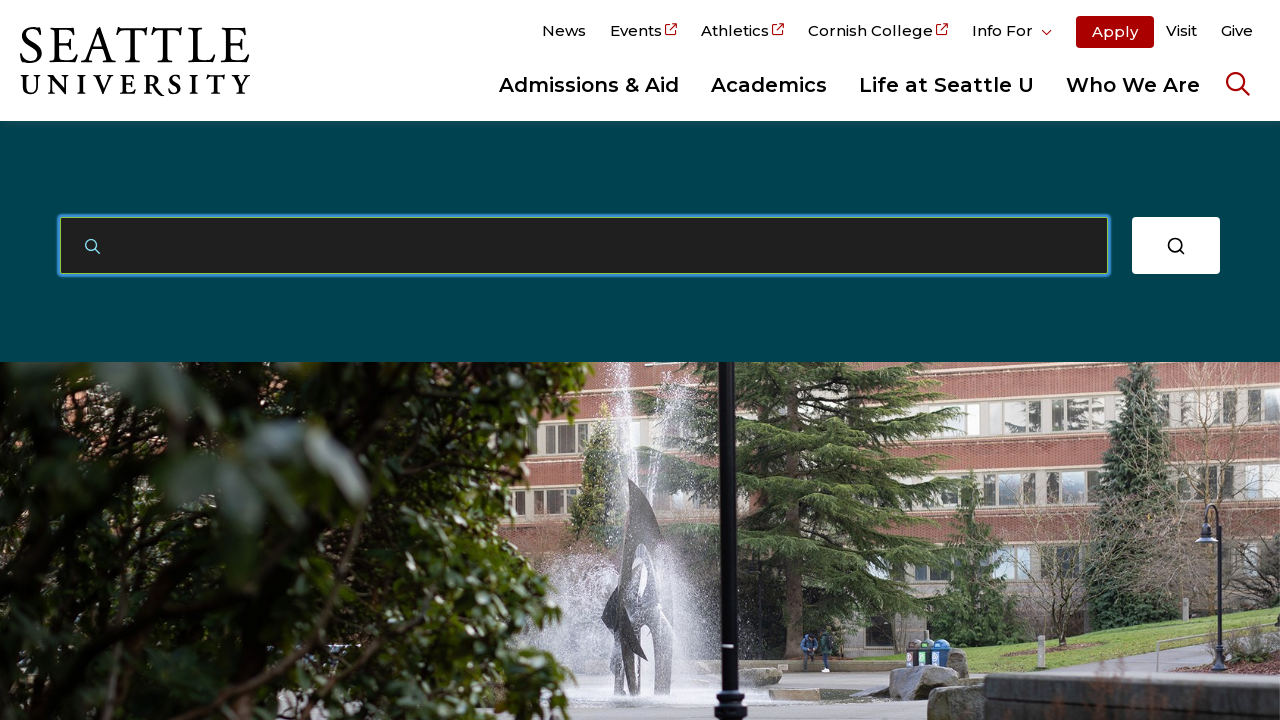

Cleared search input field on #autocomplete-concierge-inputField
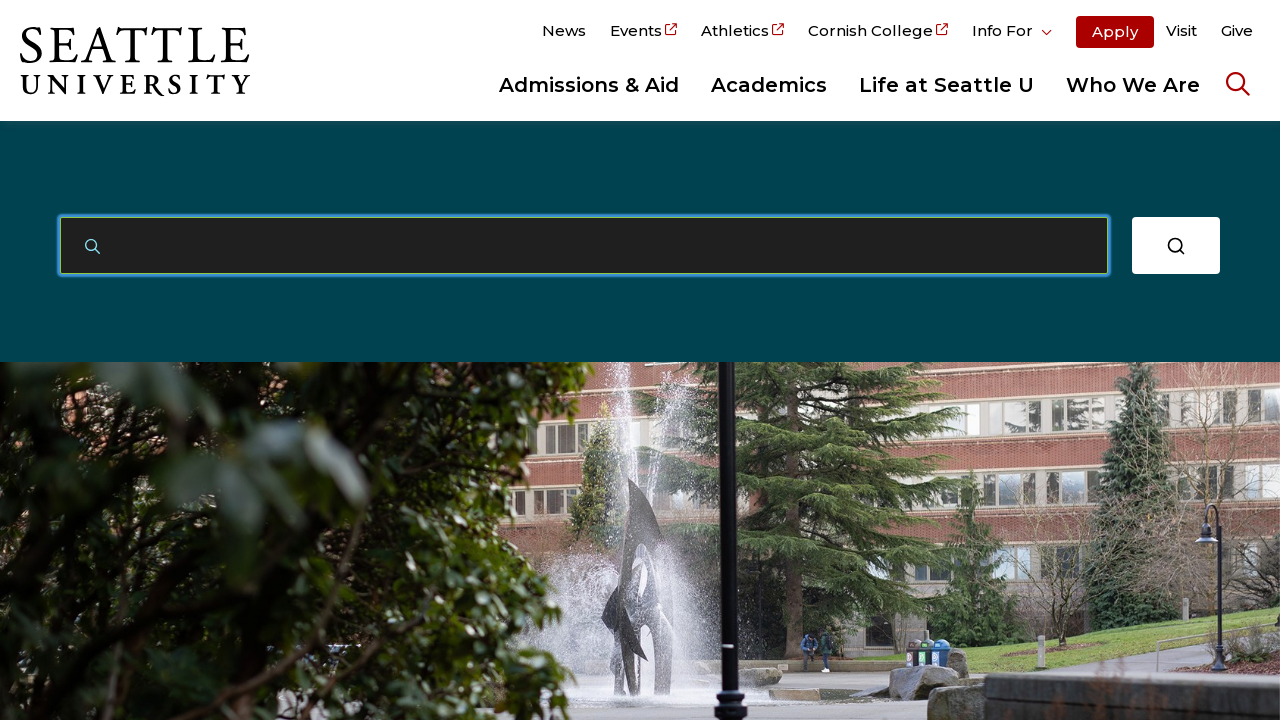

Typed search term 'nursing' into search field on #autocomplete-concierge-inputField
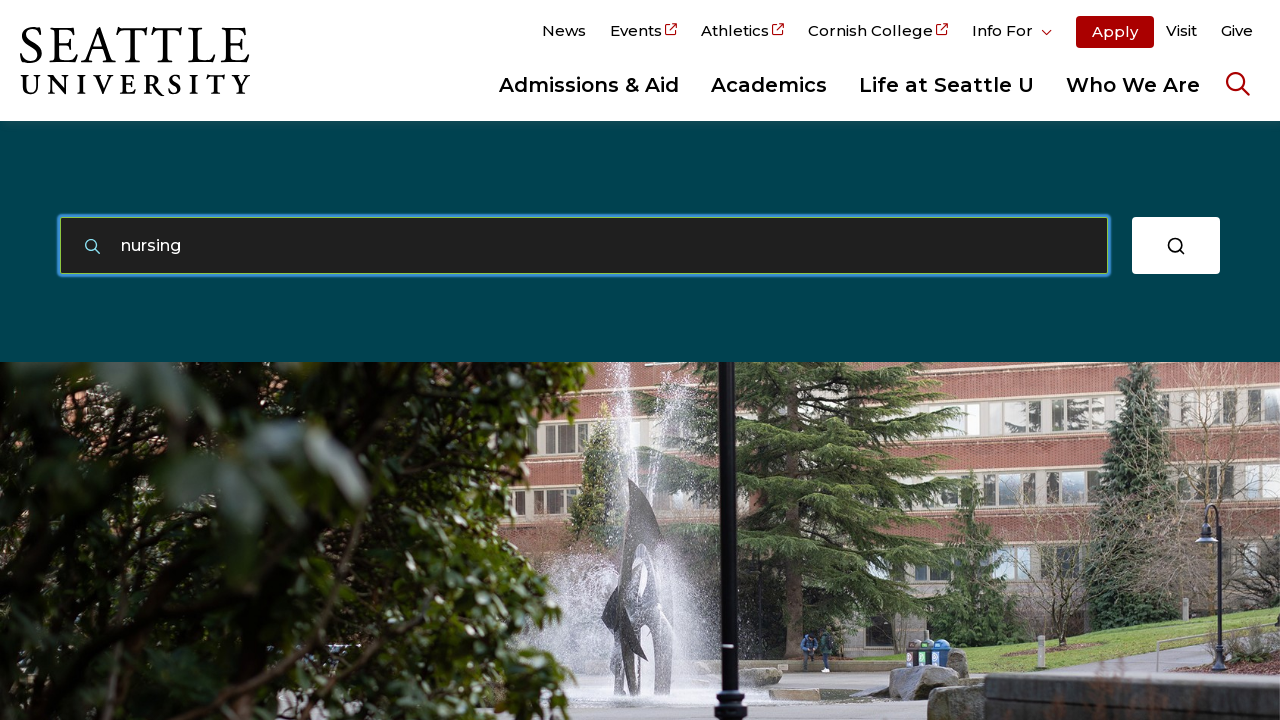

Waited for autocomplete suggestions to load for 'nursing'
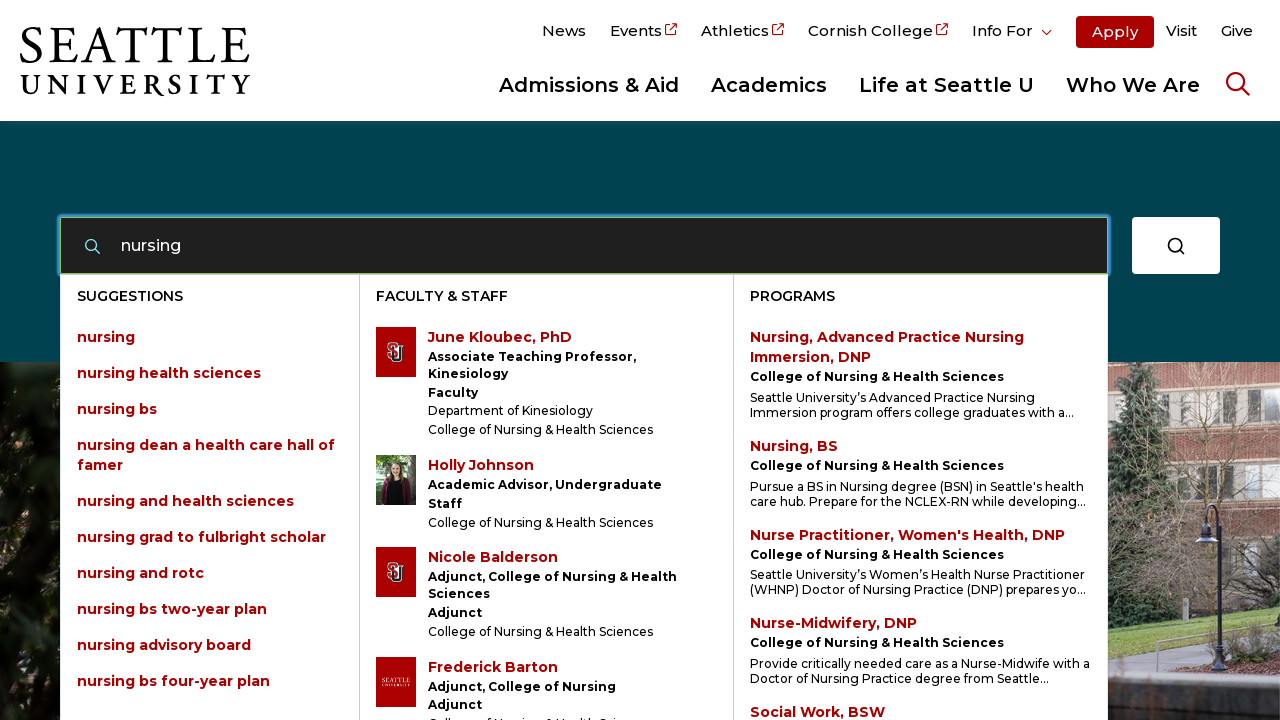

Waited before testing next search term
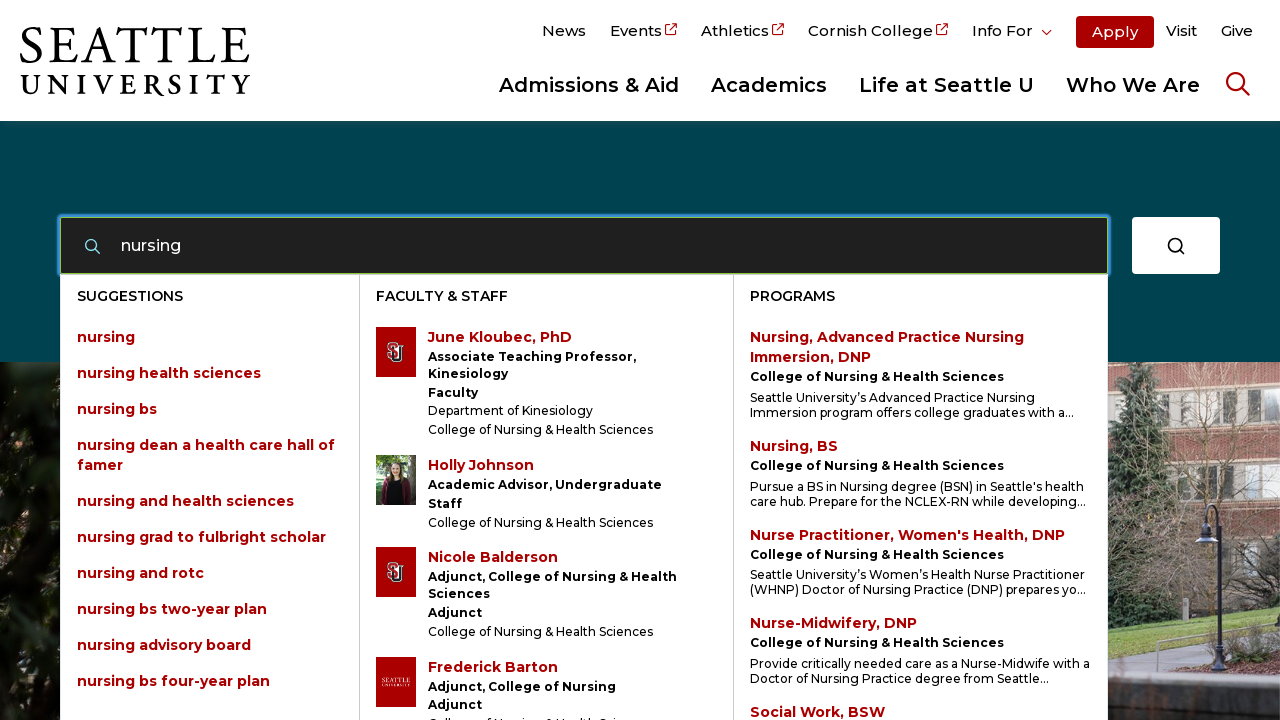

Navigated to Seattle University search page
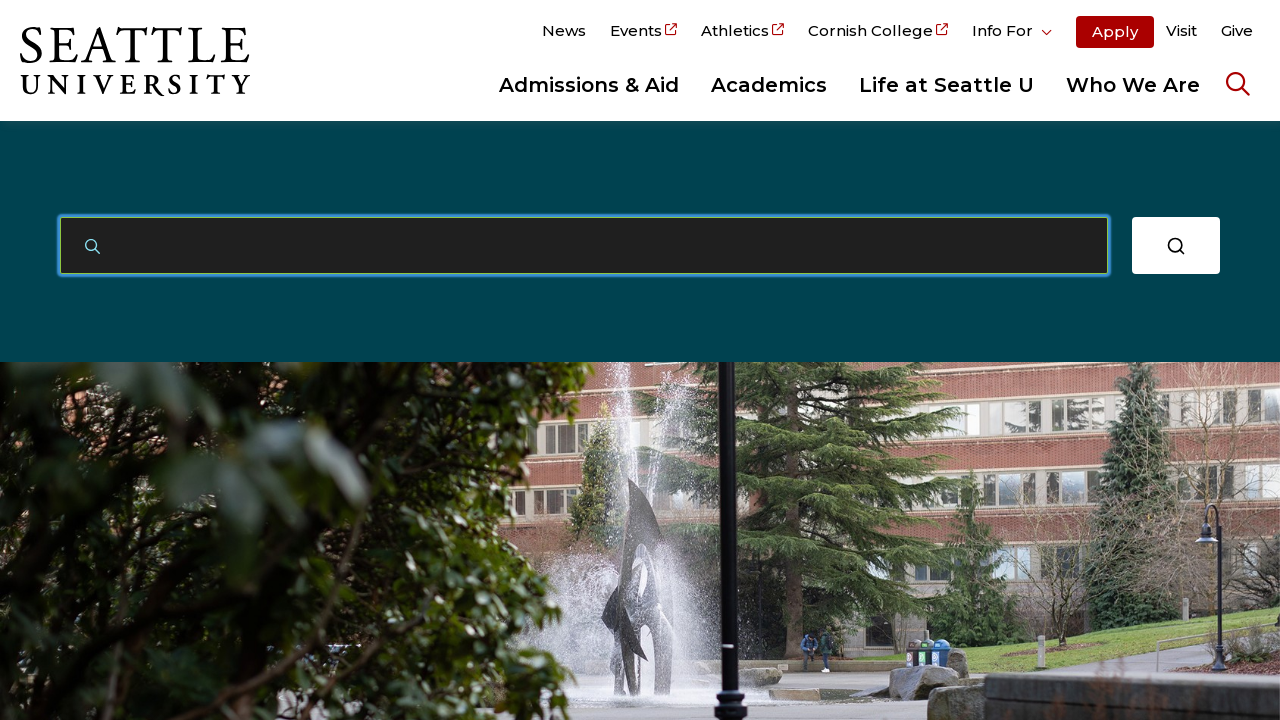

Located search input field
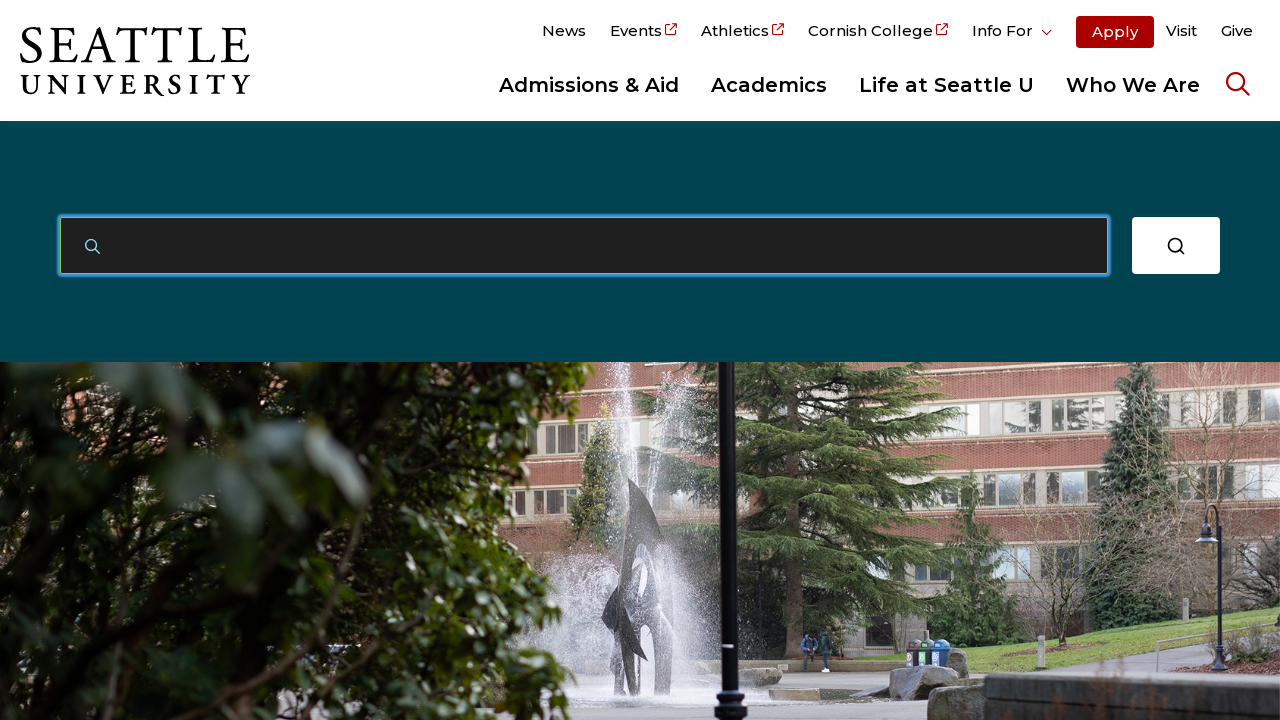

Cleared search input field on #autocomplete-concierge-inputField
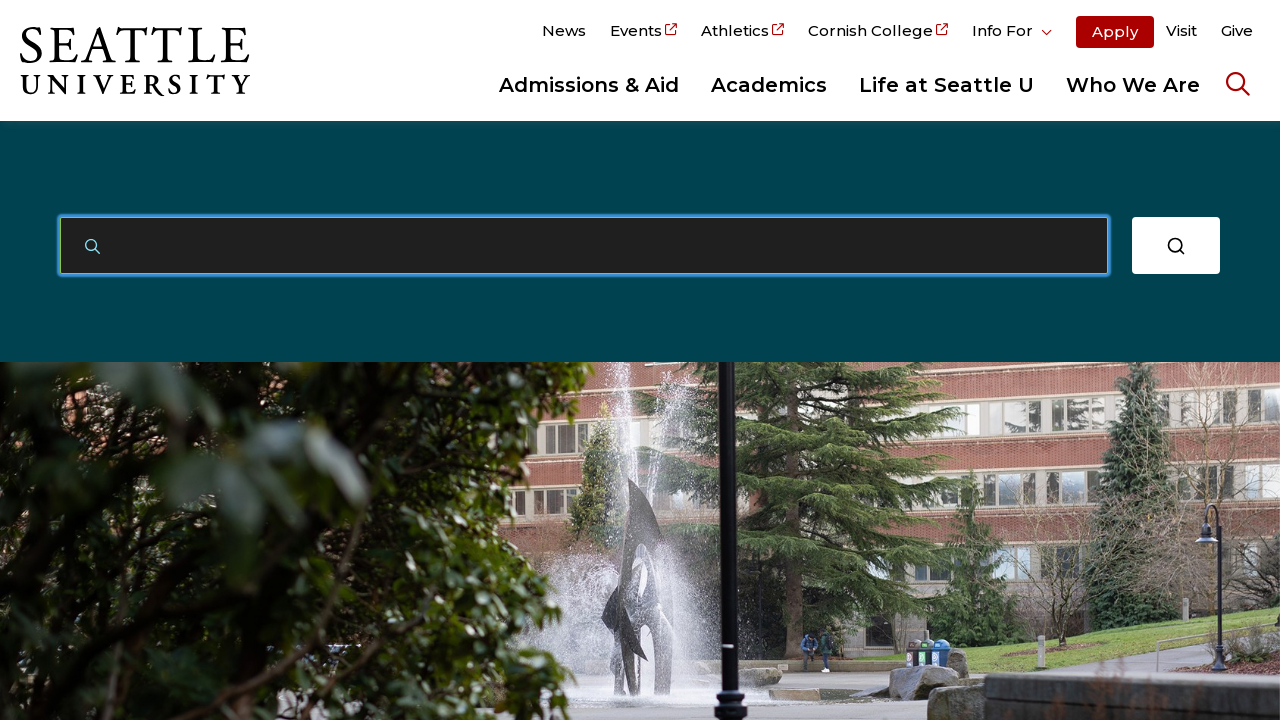

Typed search term 'library' into search field on #autocomplete-concierge-inputField
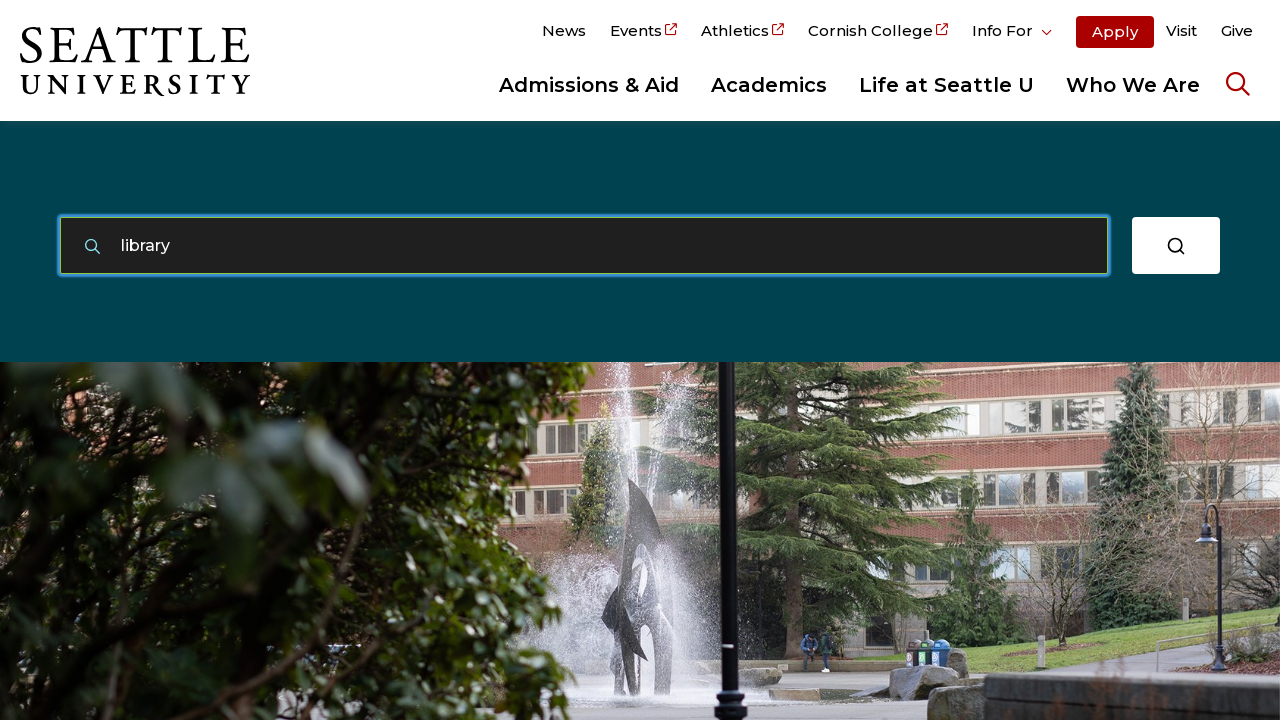

Waited for autocomplete suggestions to load for 'library'
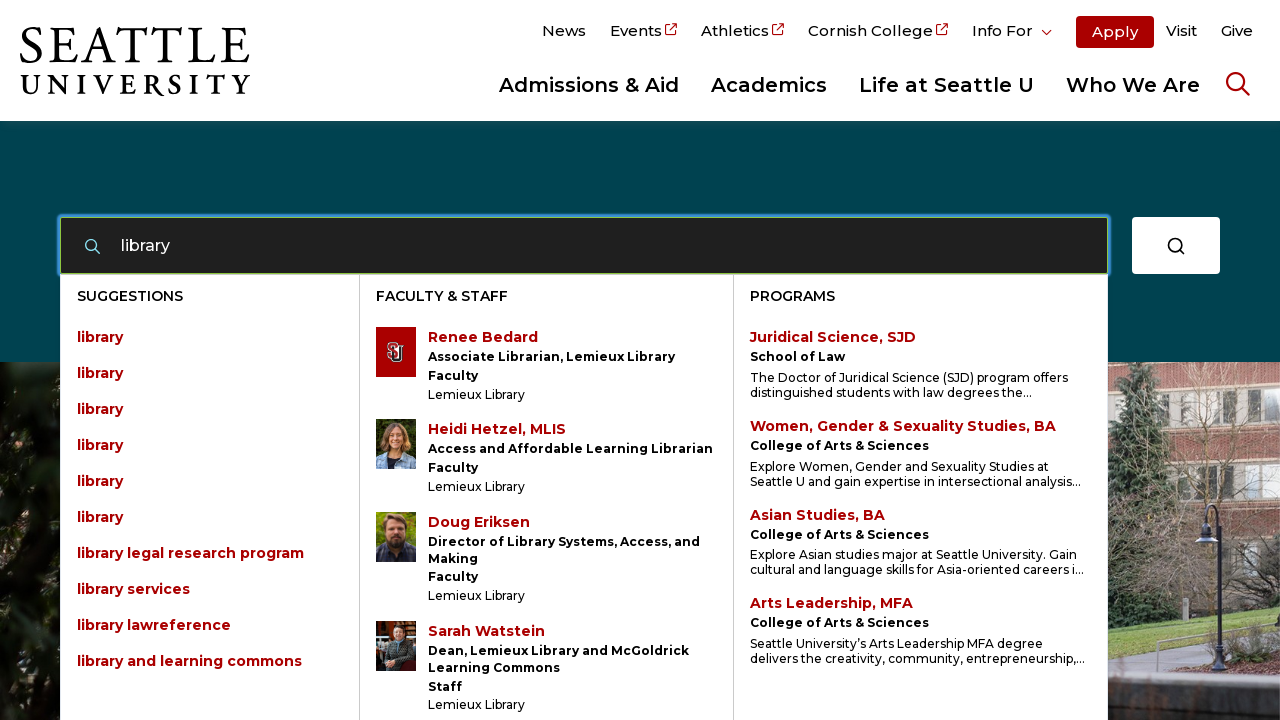

Waited before testing next search term
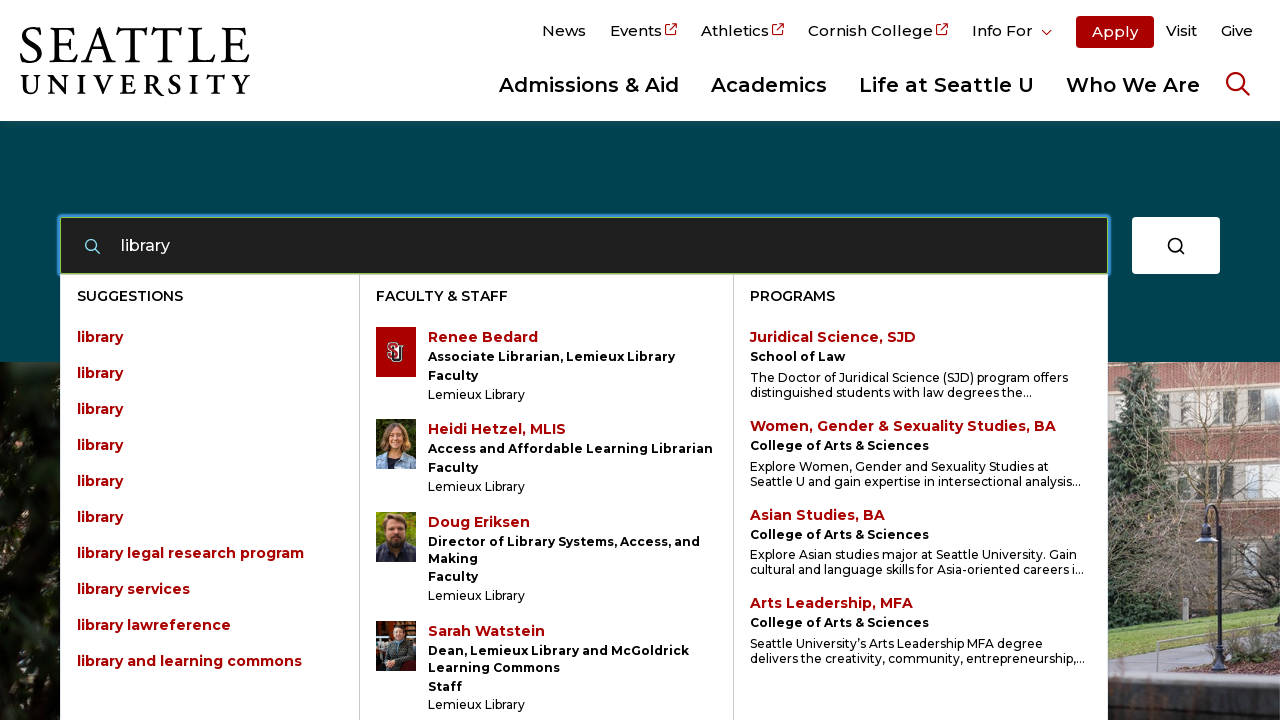

Navigated to Seattle University search page
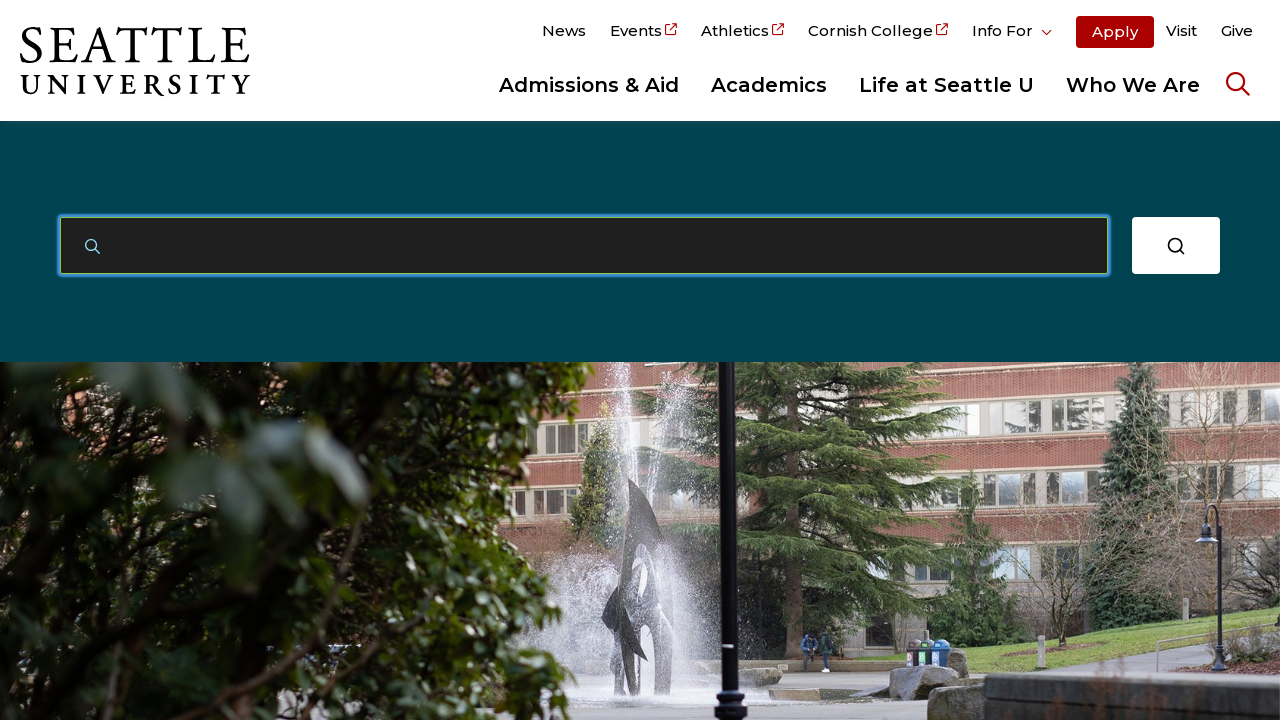

Located search input field
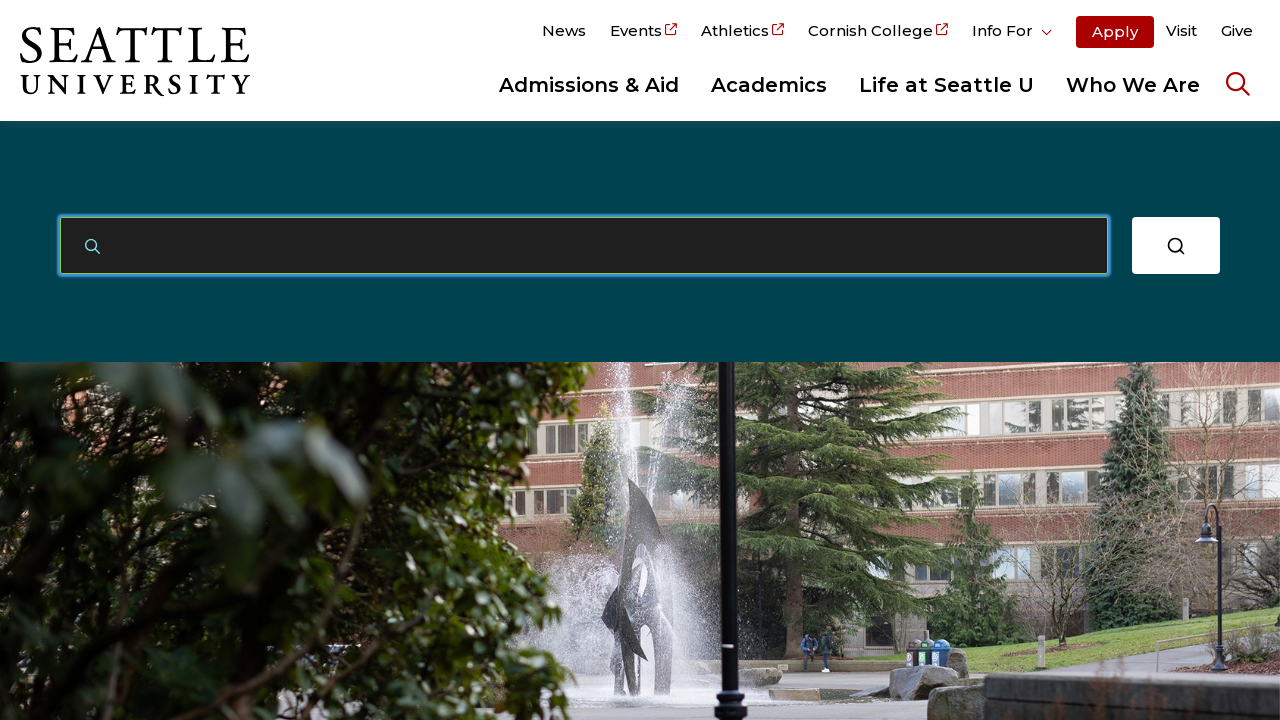

Cleared search input field on #autocomplete-concierge-inputField
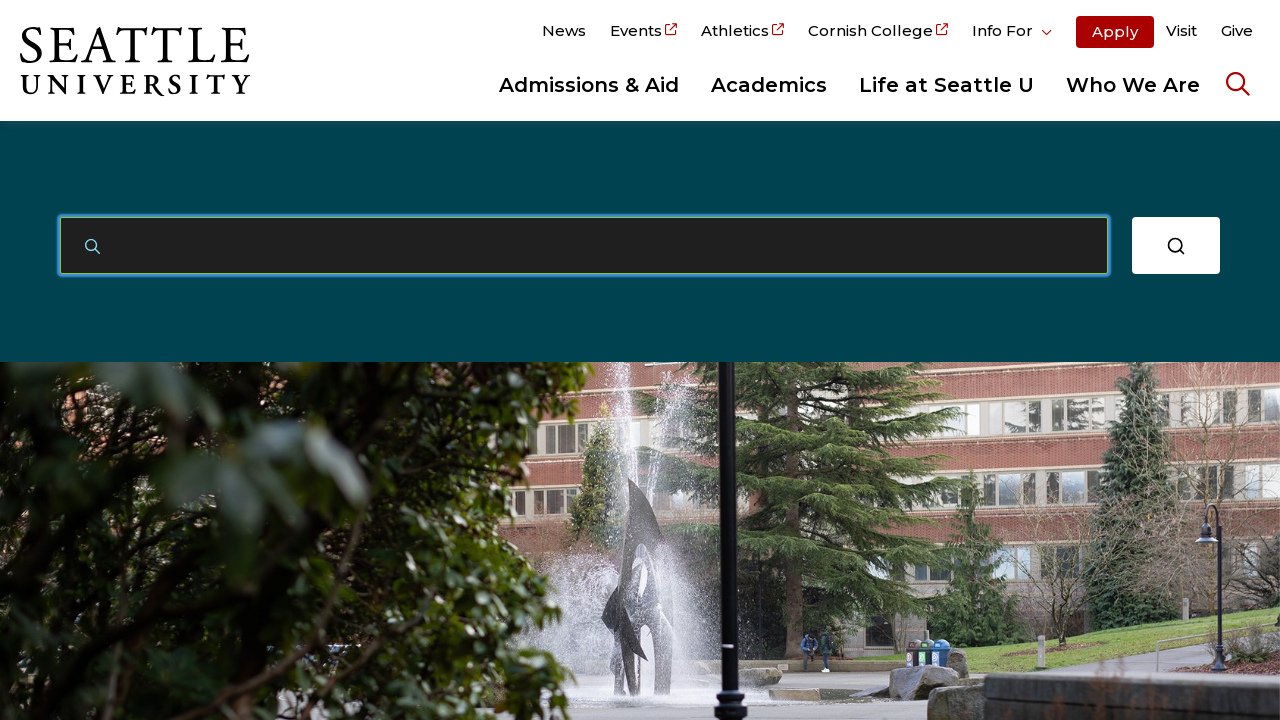

Typed search term 'tuition' into search field on #autocomplete-concierge-inputField
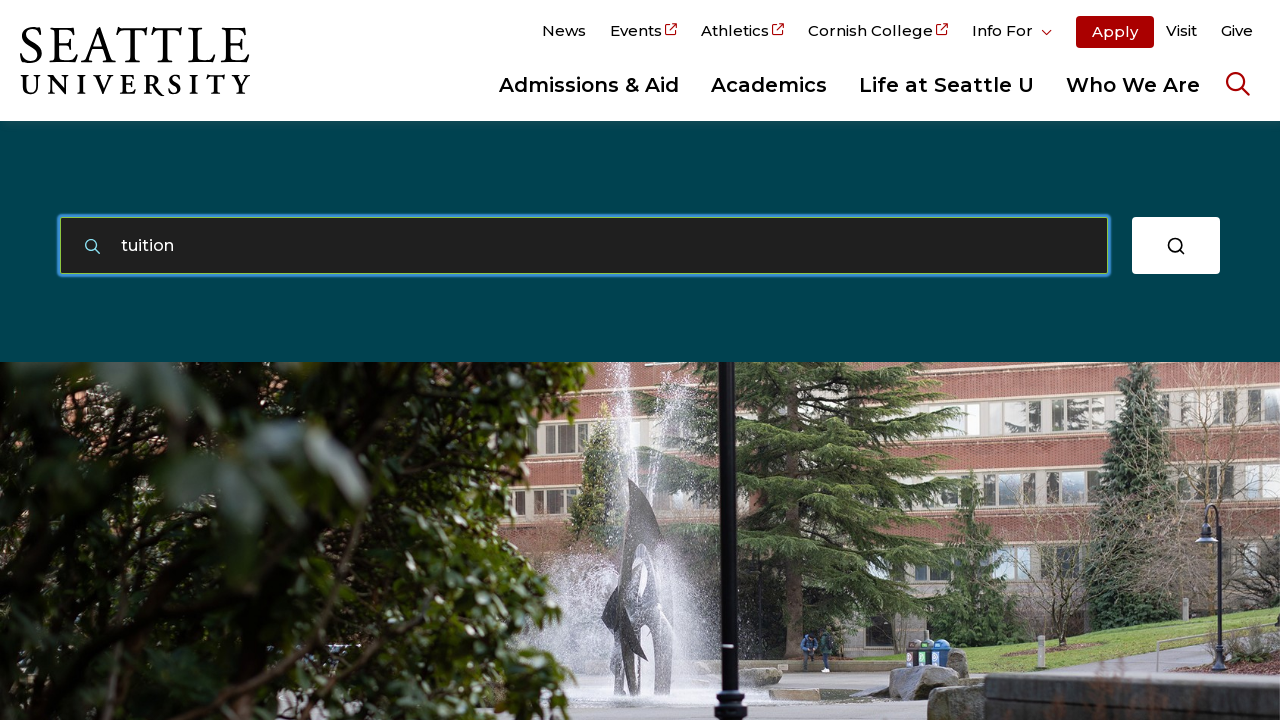

Waited for autocomplete suggestions to load for 'tuition'
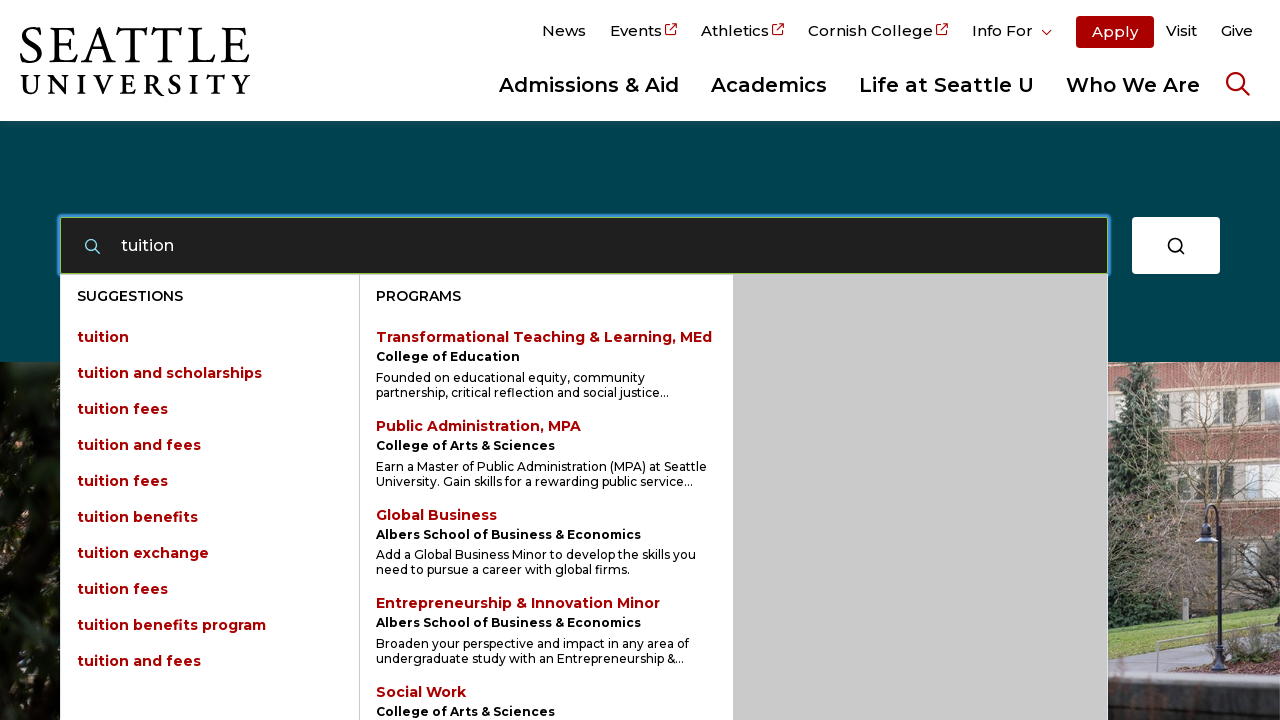

Waited before testing next search term
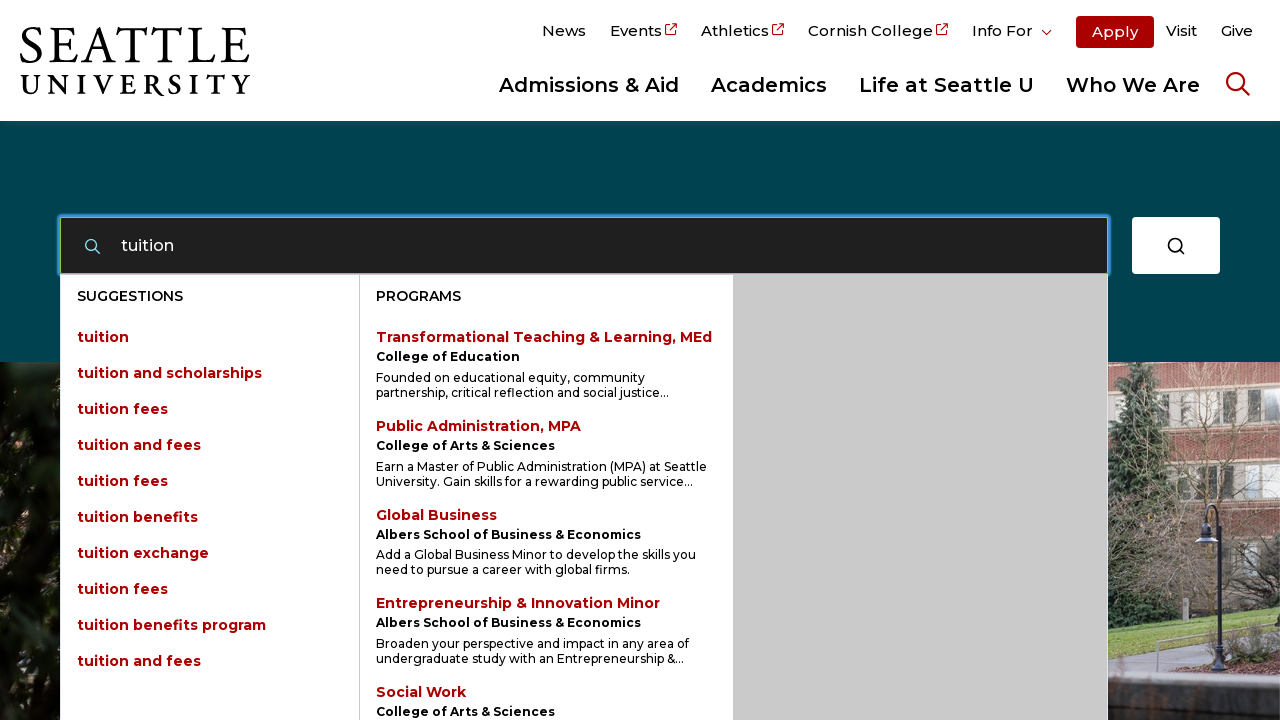

Navigated to Seattle University search page
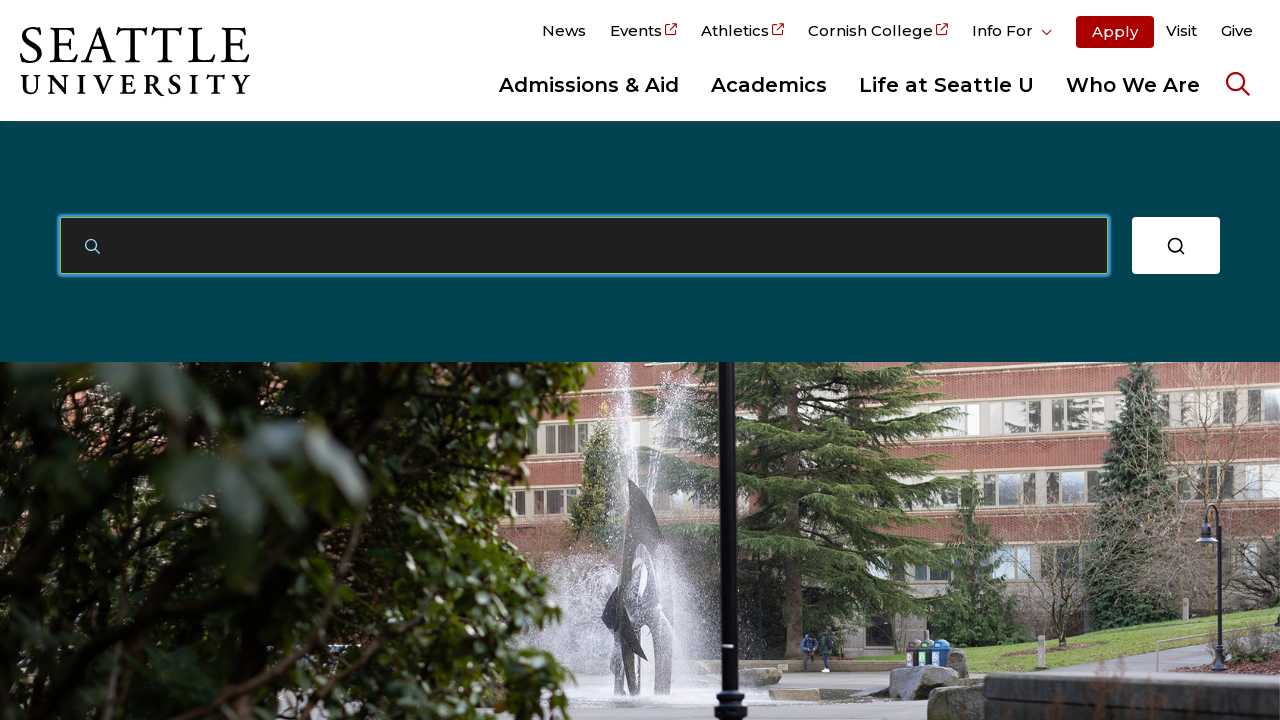

Located search input field
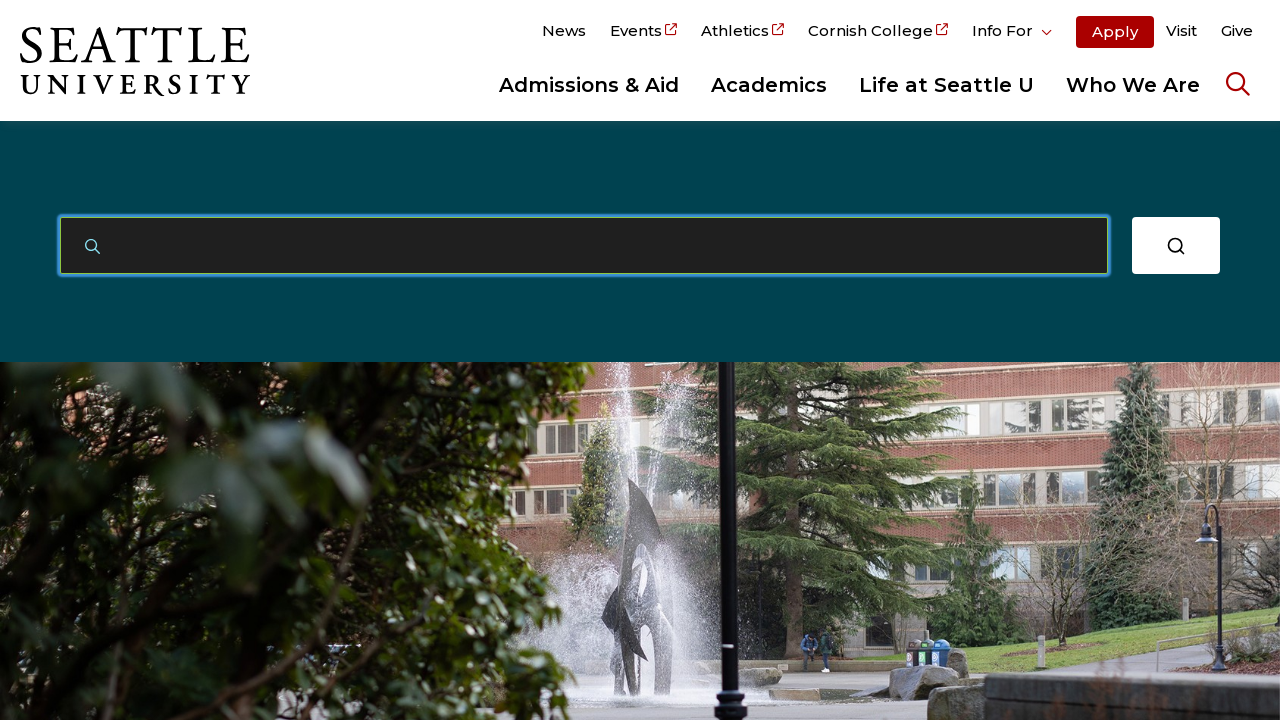

Cleared search input field on #autocomplete-concierge-inputField
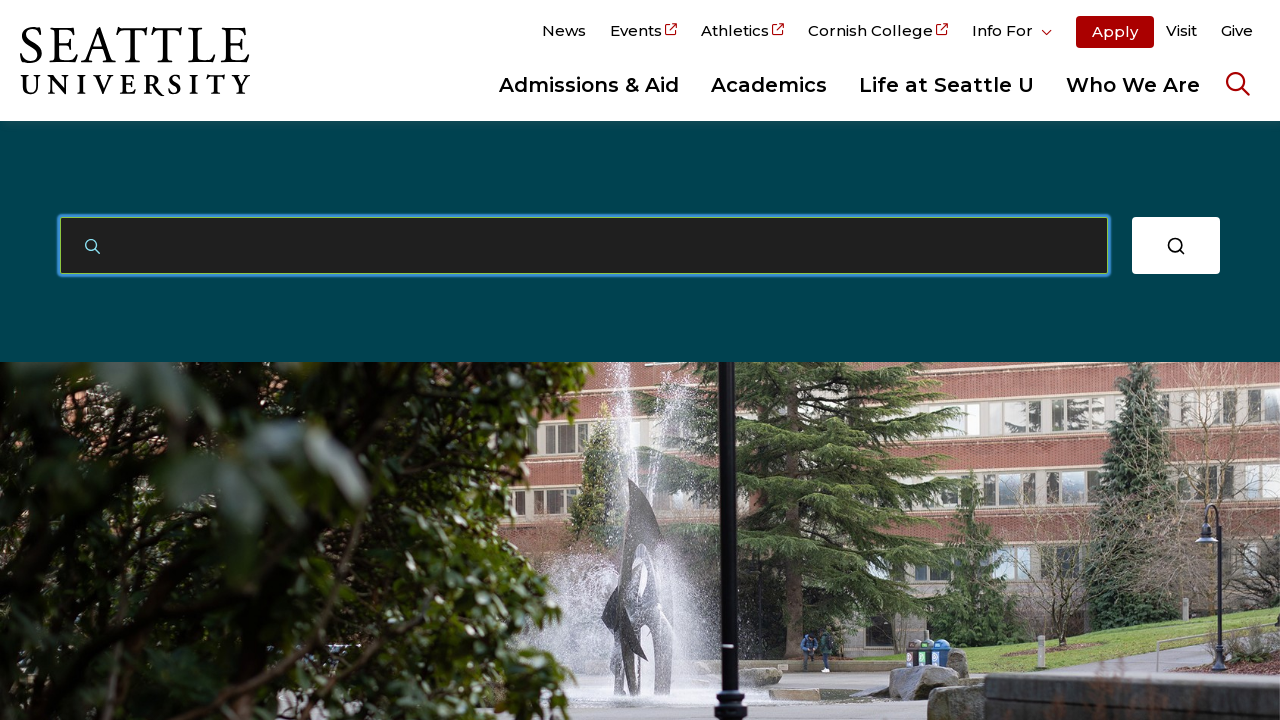

Typed search term 'transcripts' into search field on #autocomplete-concierge-inputField
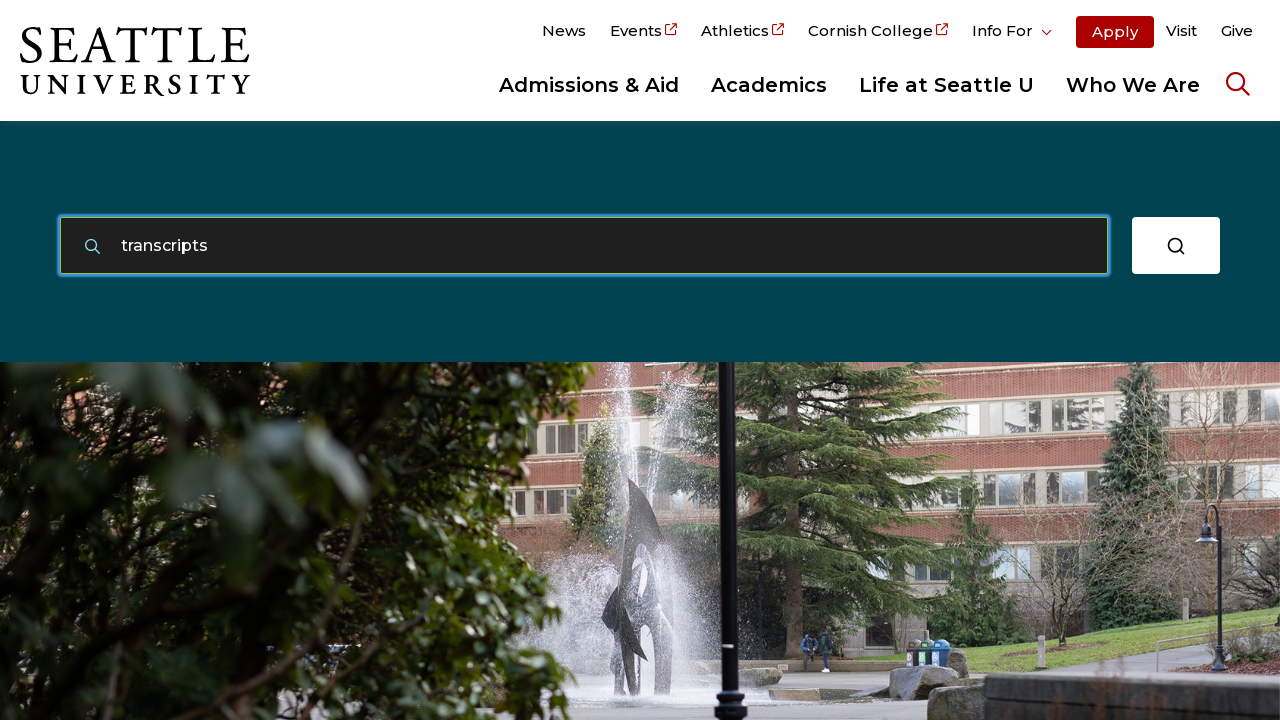

Waited for autocomplete suggestions to load for 'transcripts'
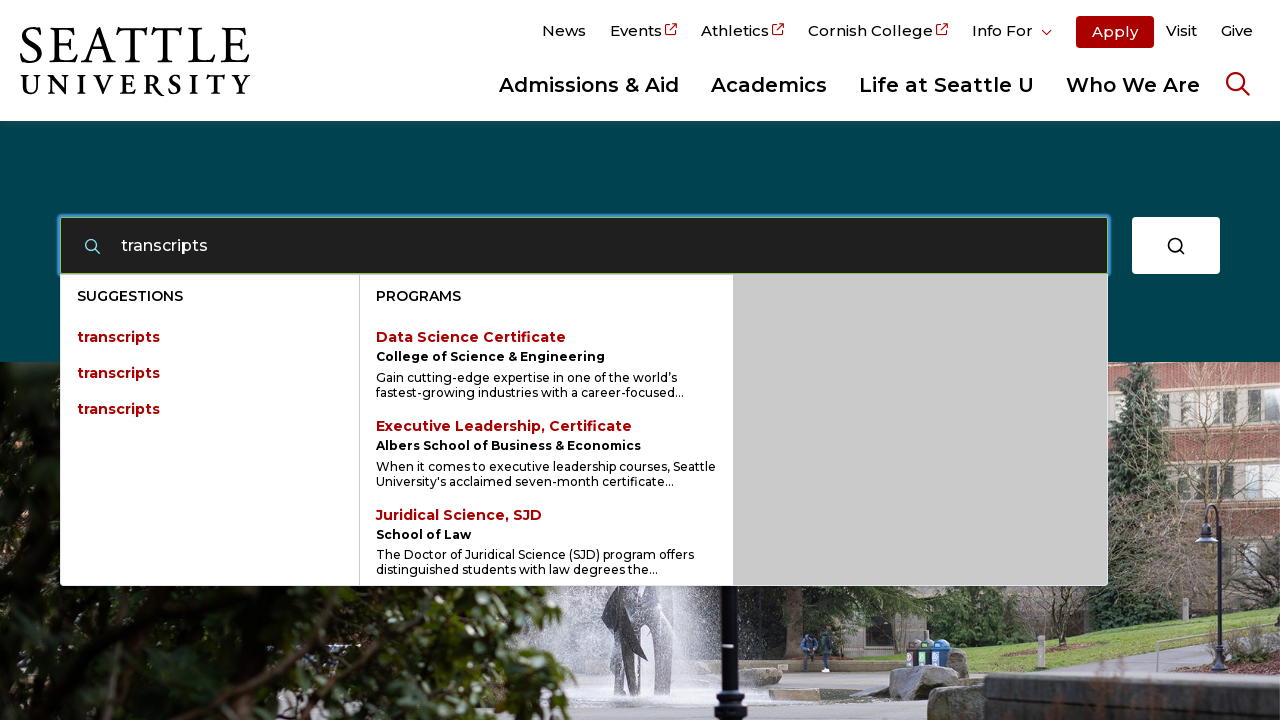

Waited before testing next search term
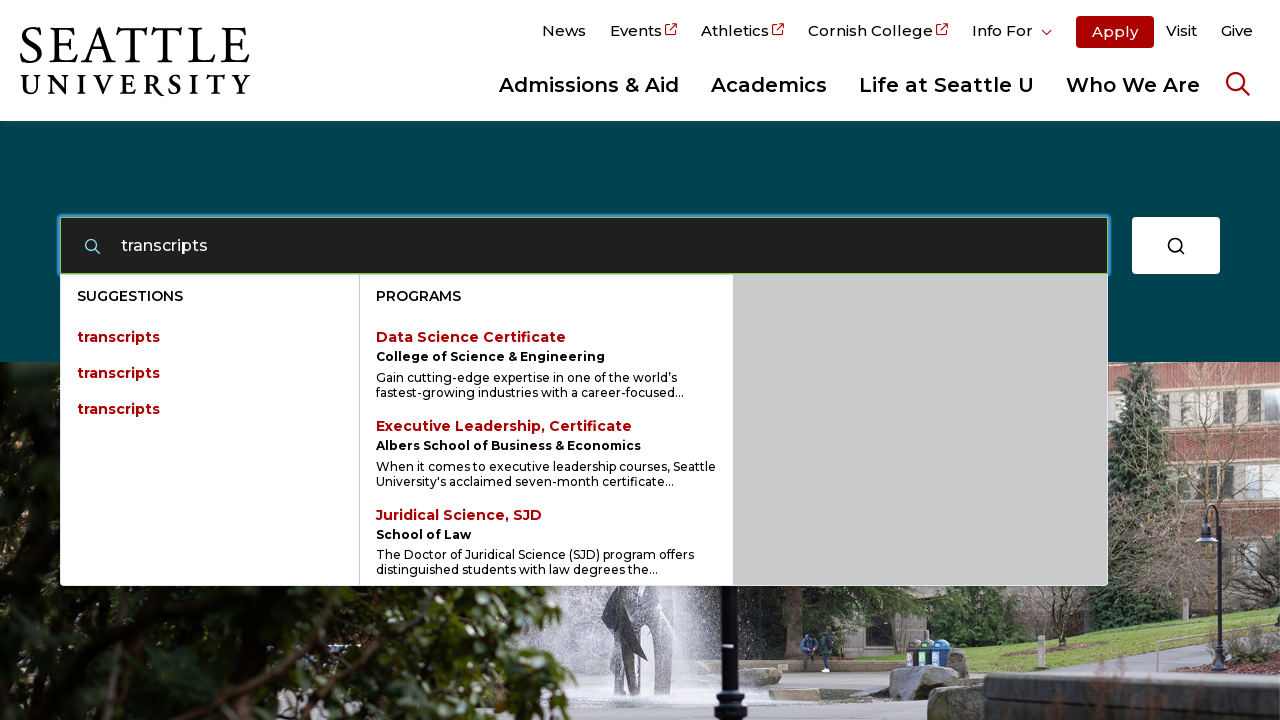

Navigated to Seattle University search page
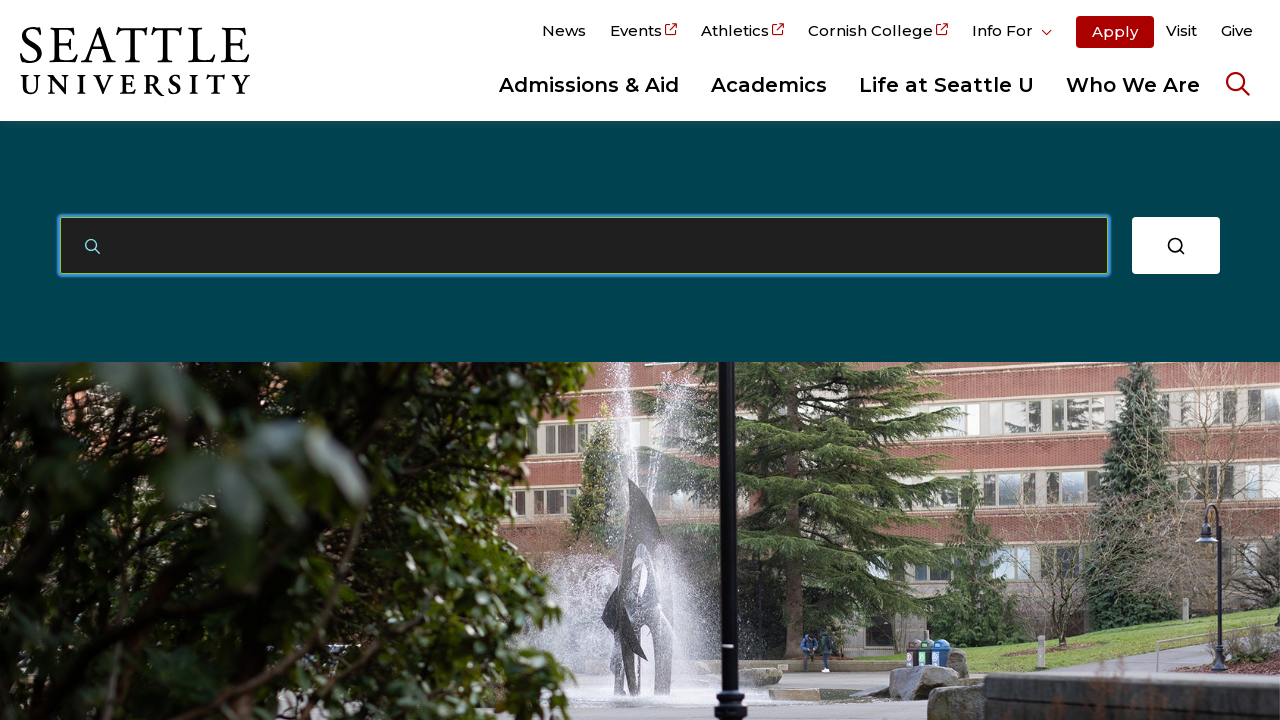

Located search input field
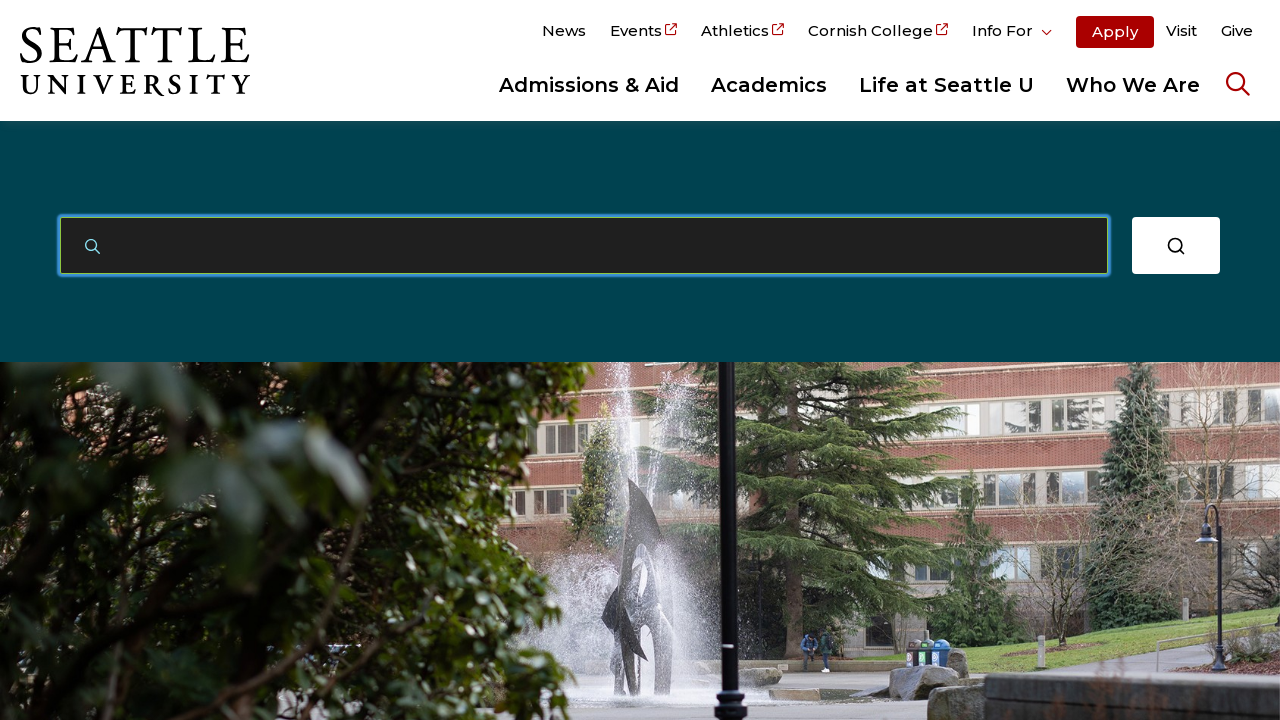

Cleared search input field on #autocomplete-concierge-inputField
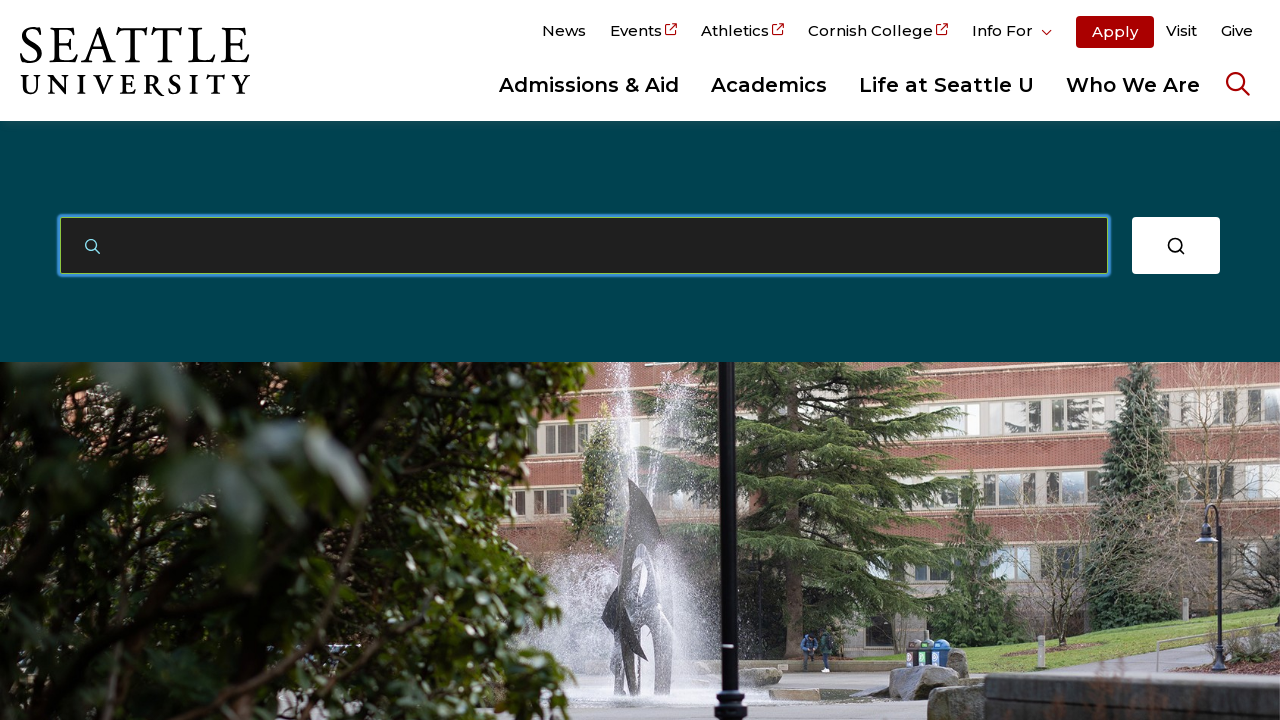

Typed search term 'registrar' into search field on #autocomplete-concierge-inputField
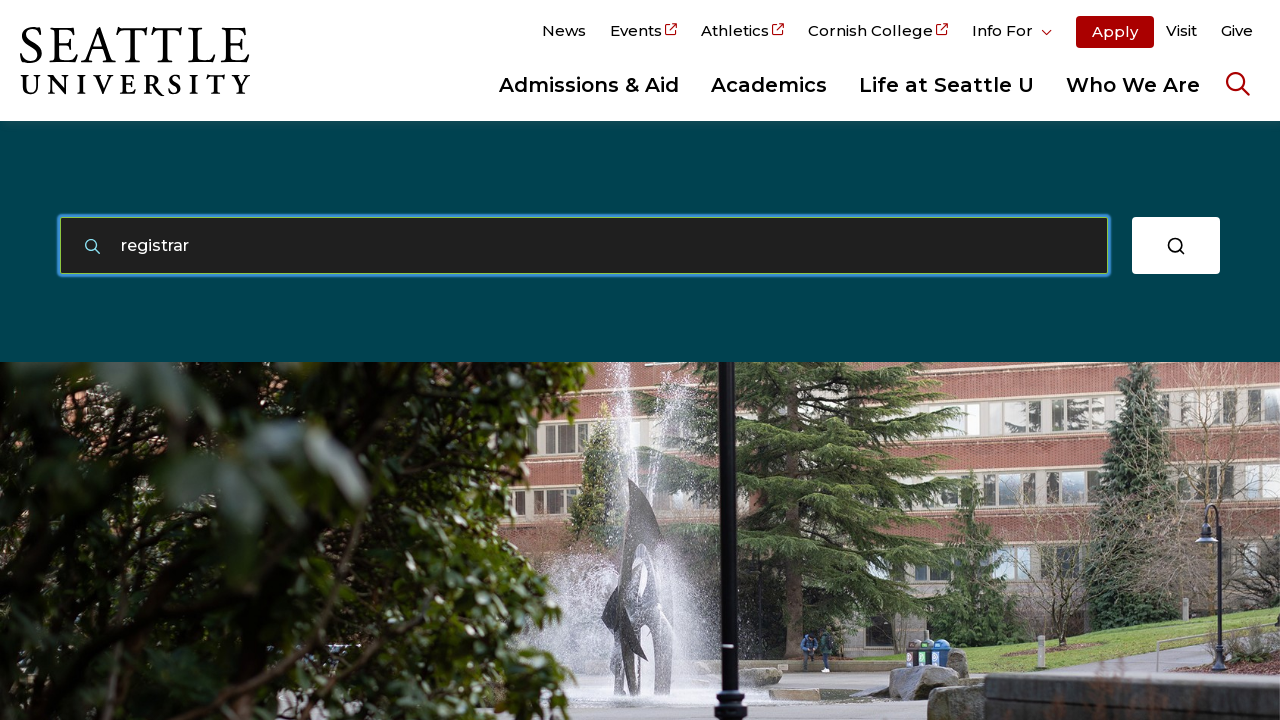

Waited for autocomplete suggestions to load for 'registrar'
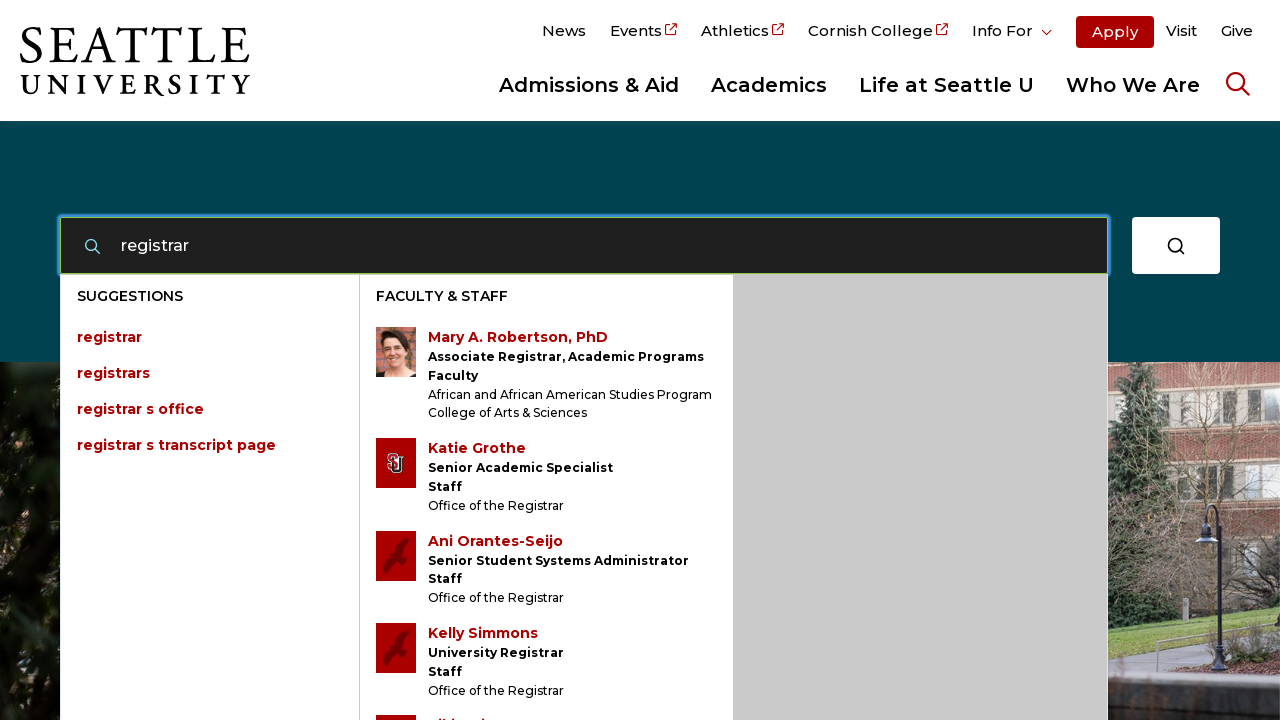

Waited before testing next search term
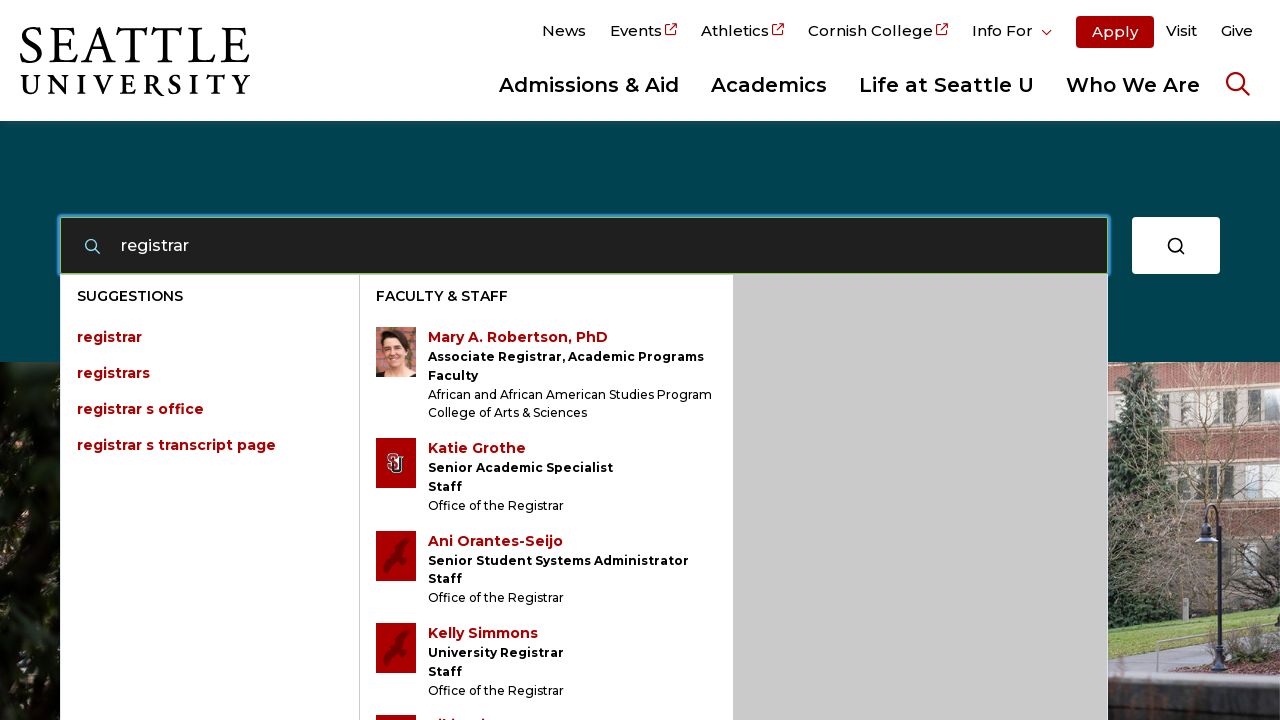

Navigated to Seattle University search page
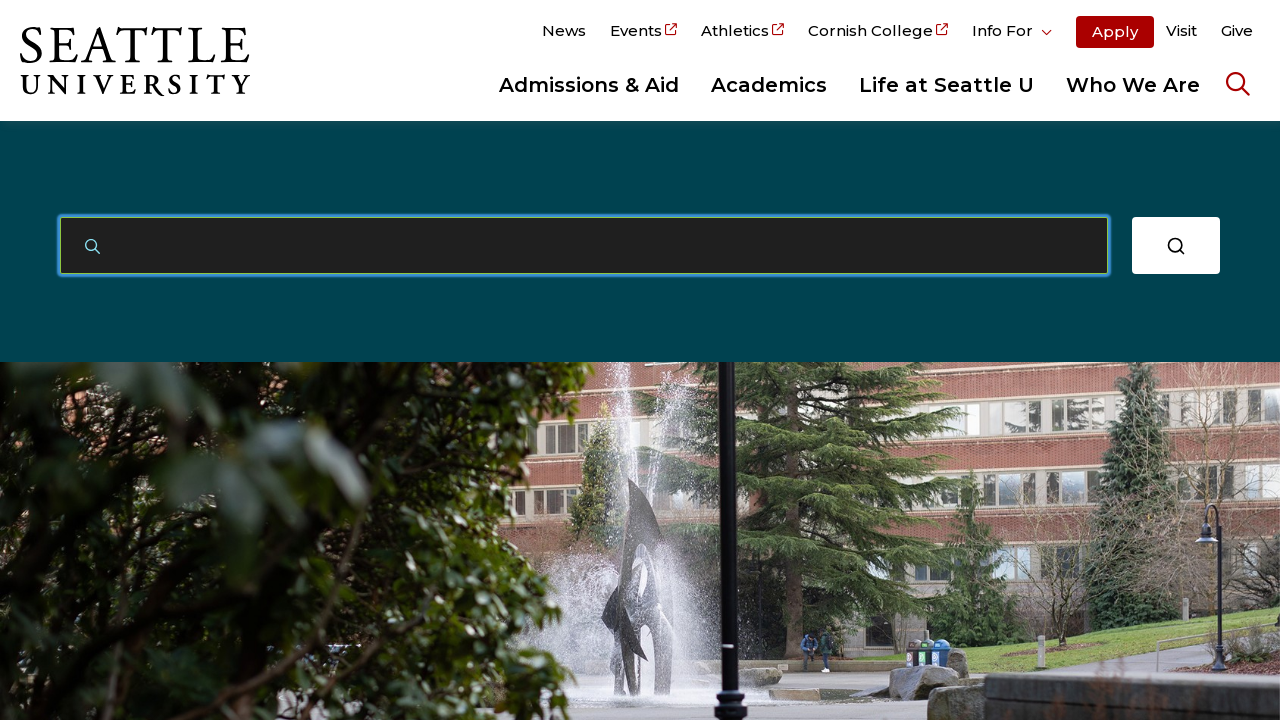

Located search input field
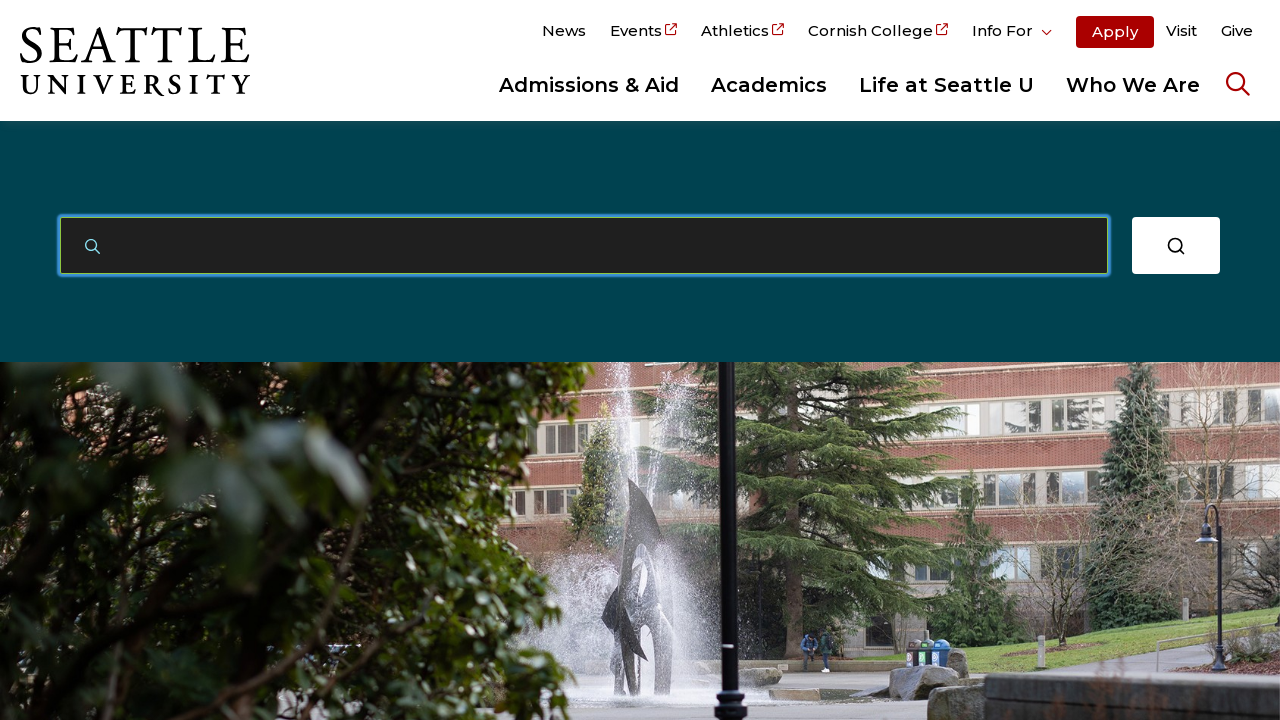

Cleared search input field on #autocomplete-concierge-inputField
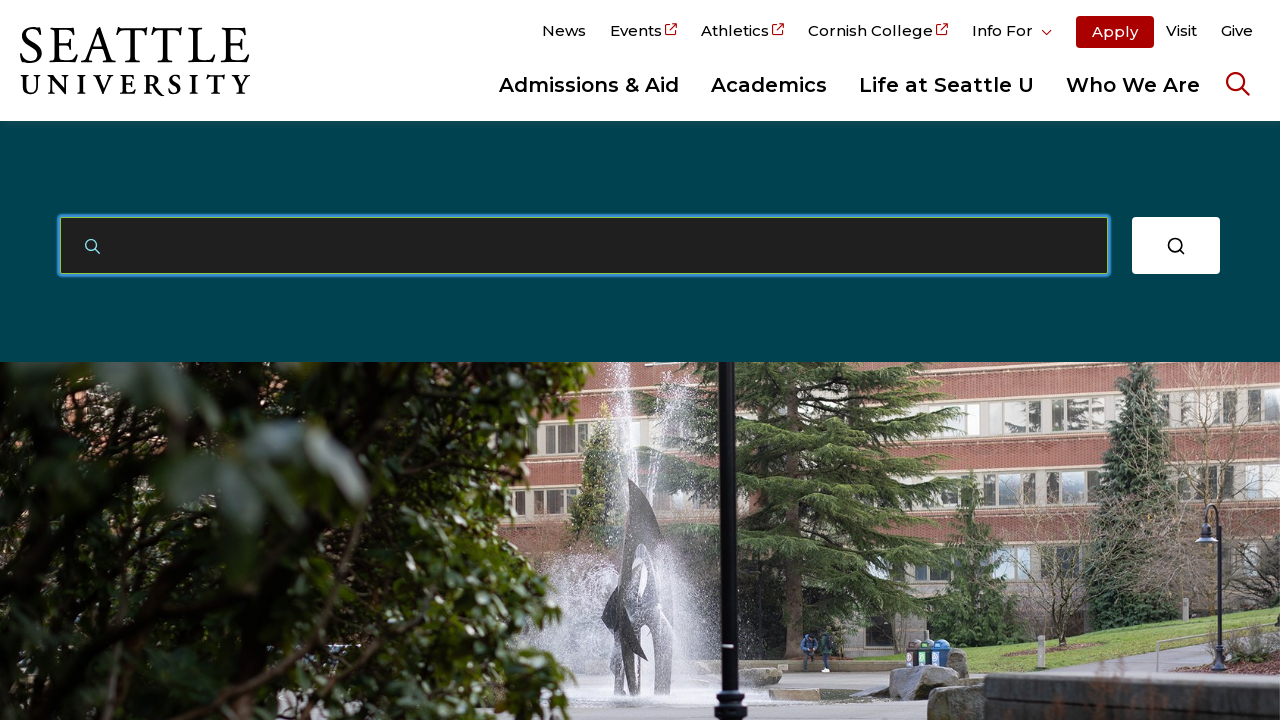

Typed search term 'parking' into search field on #autocomplete-concierge-inputField
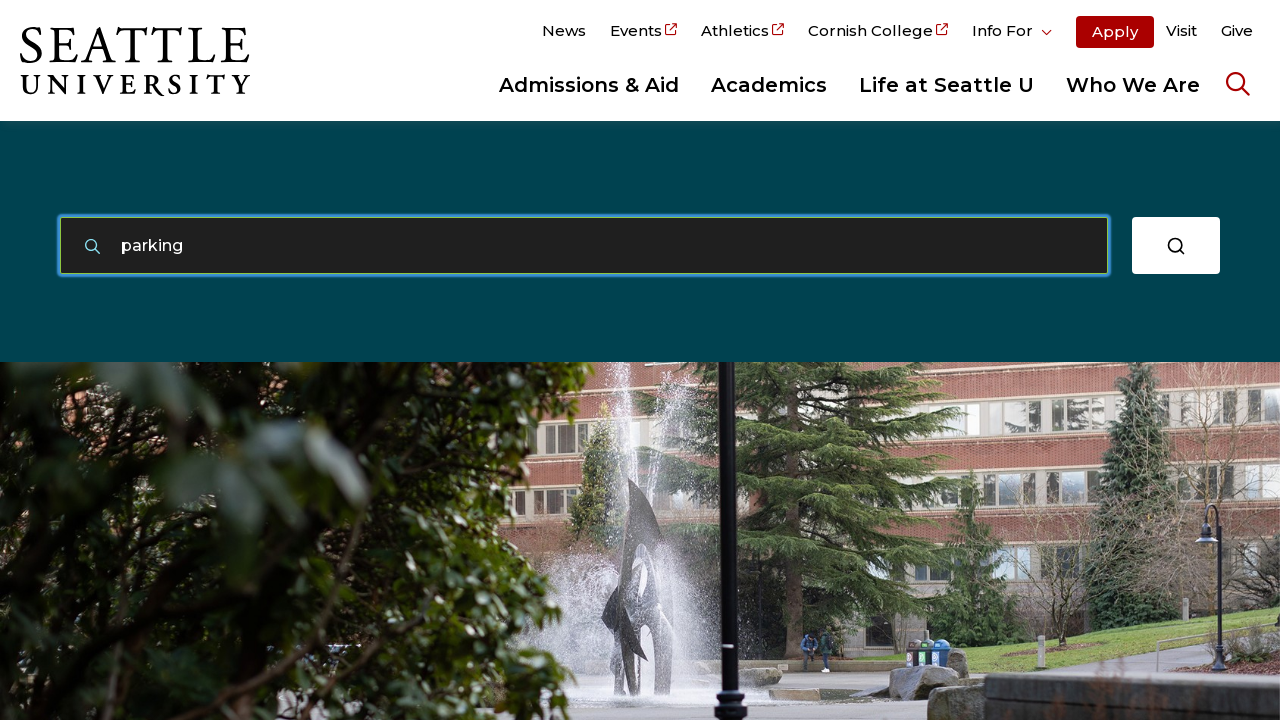

Waited for autocomplete suggestions to load for 'parking'
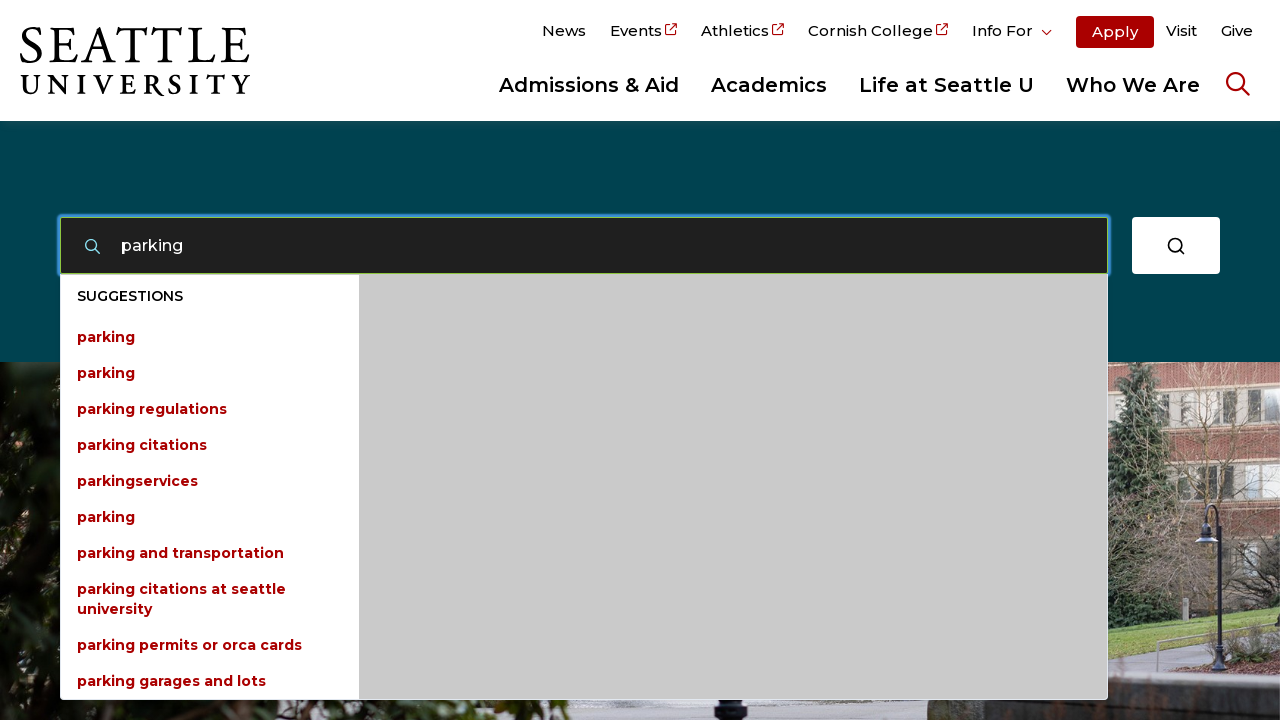

Waited before testing next search term
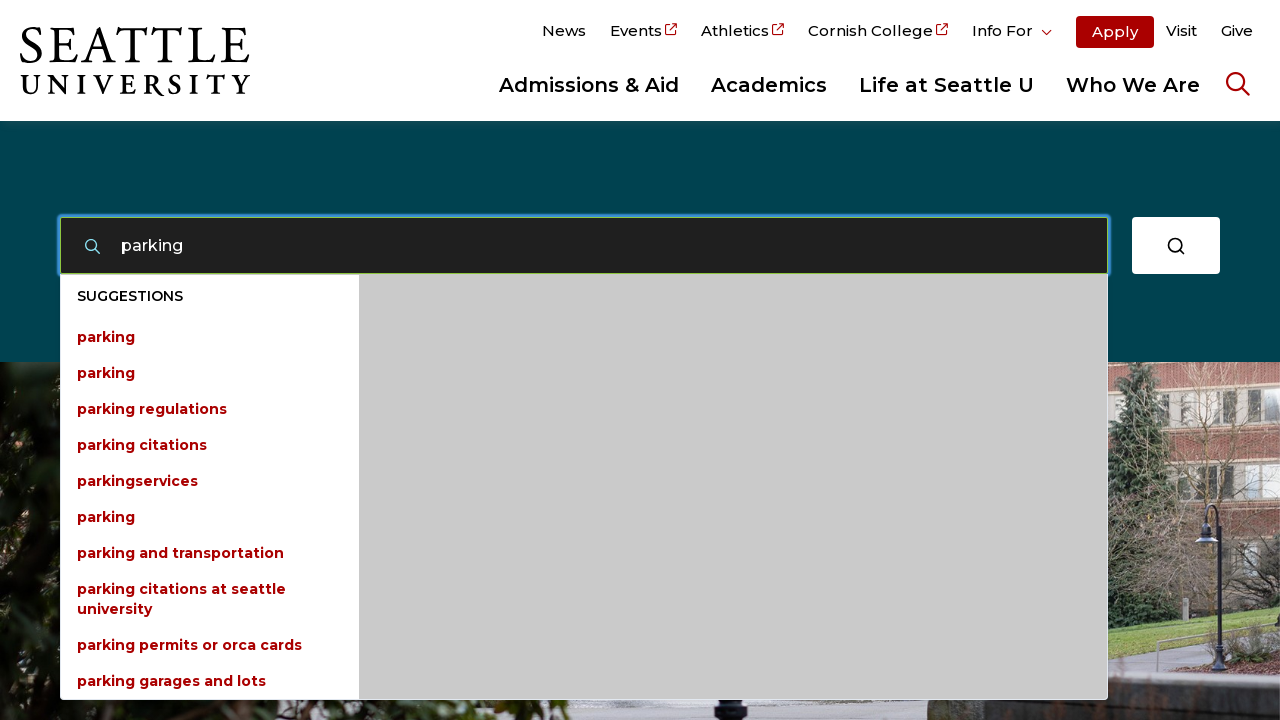

Navigated to Seattle University search page
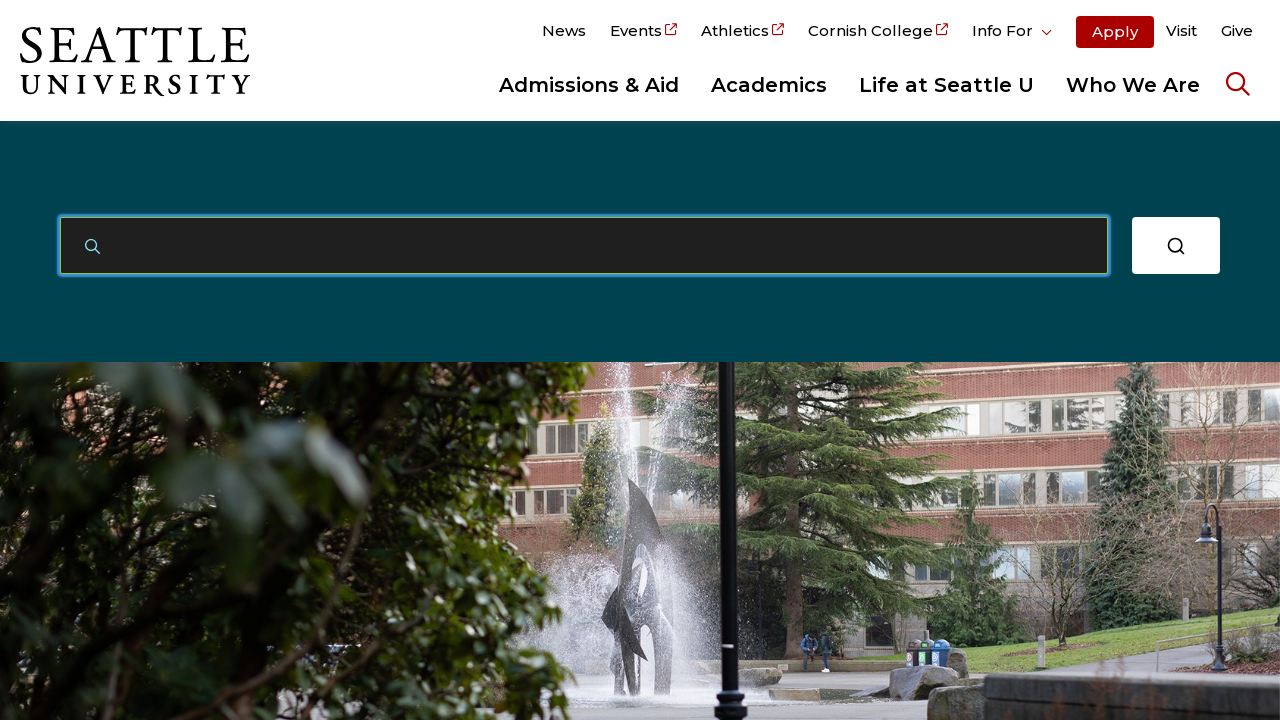

Located search input field
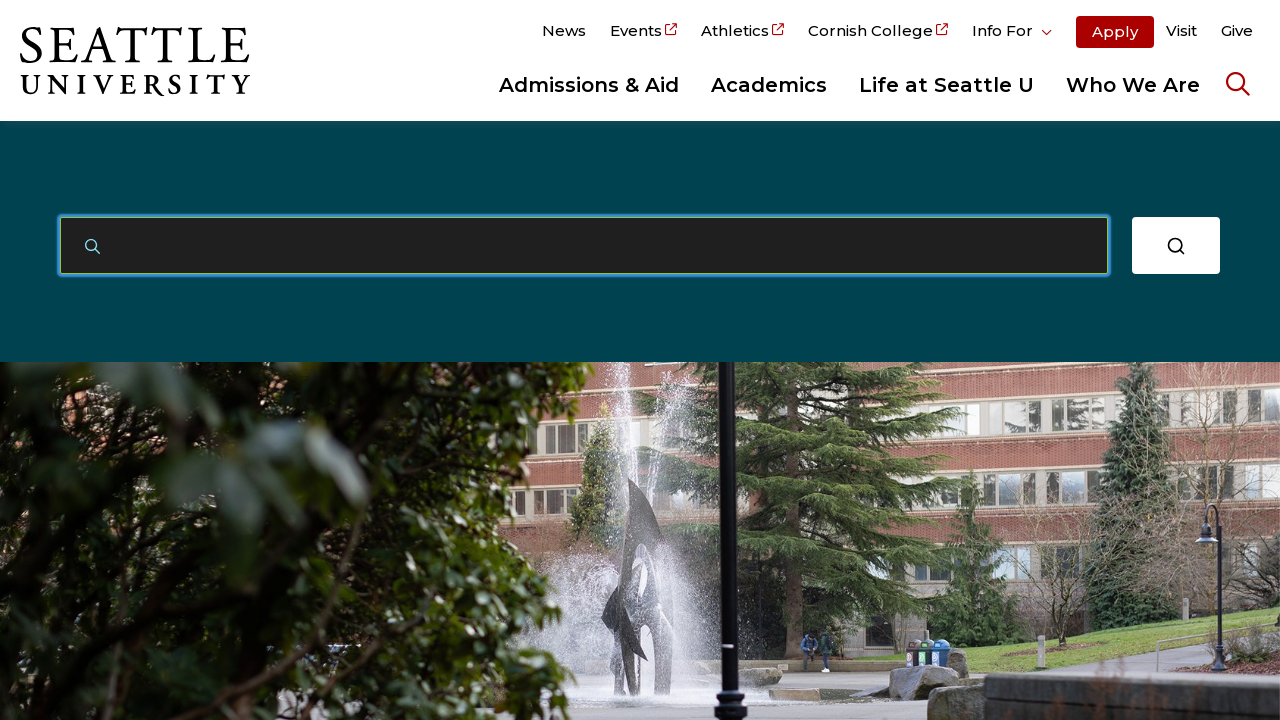

Cleared search input field on #autocomplete-concierge-inputField
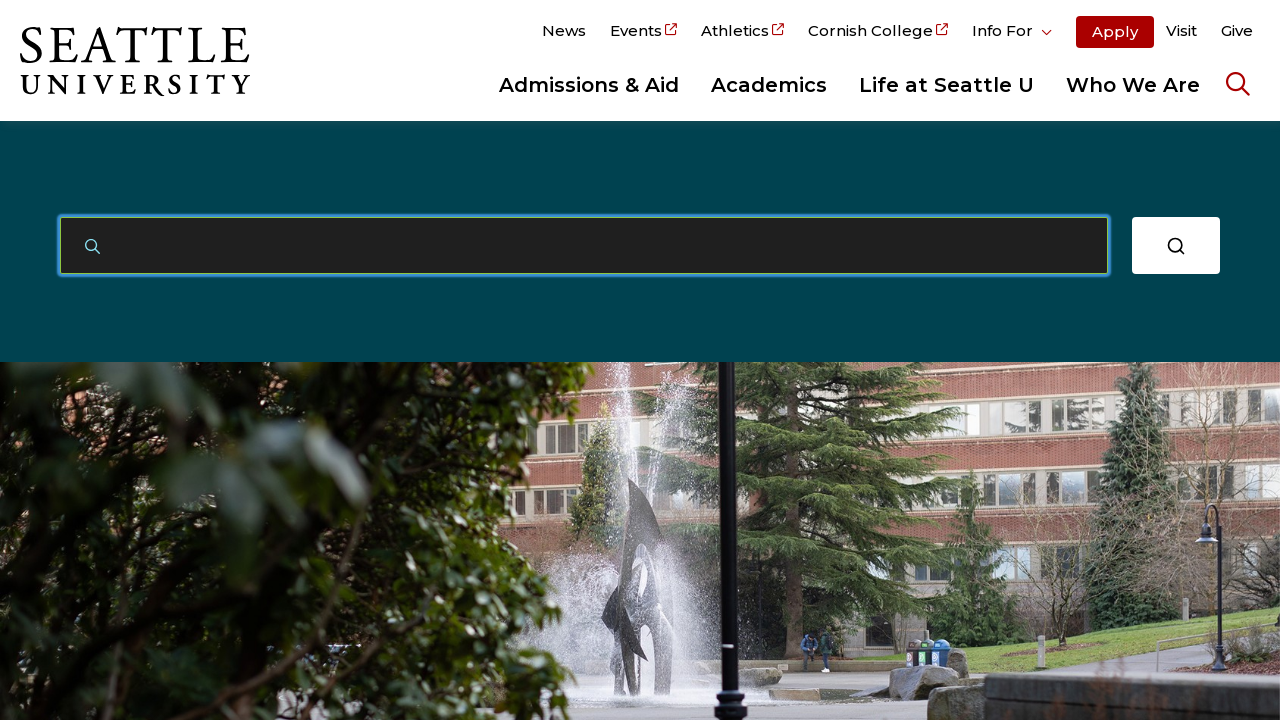

Typed search term 'psychology' into search field on #autocomplete-concierge-inputField
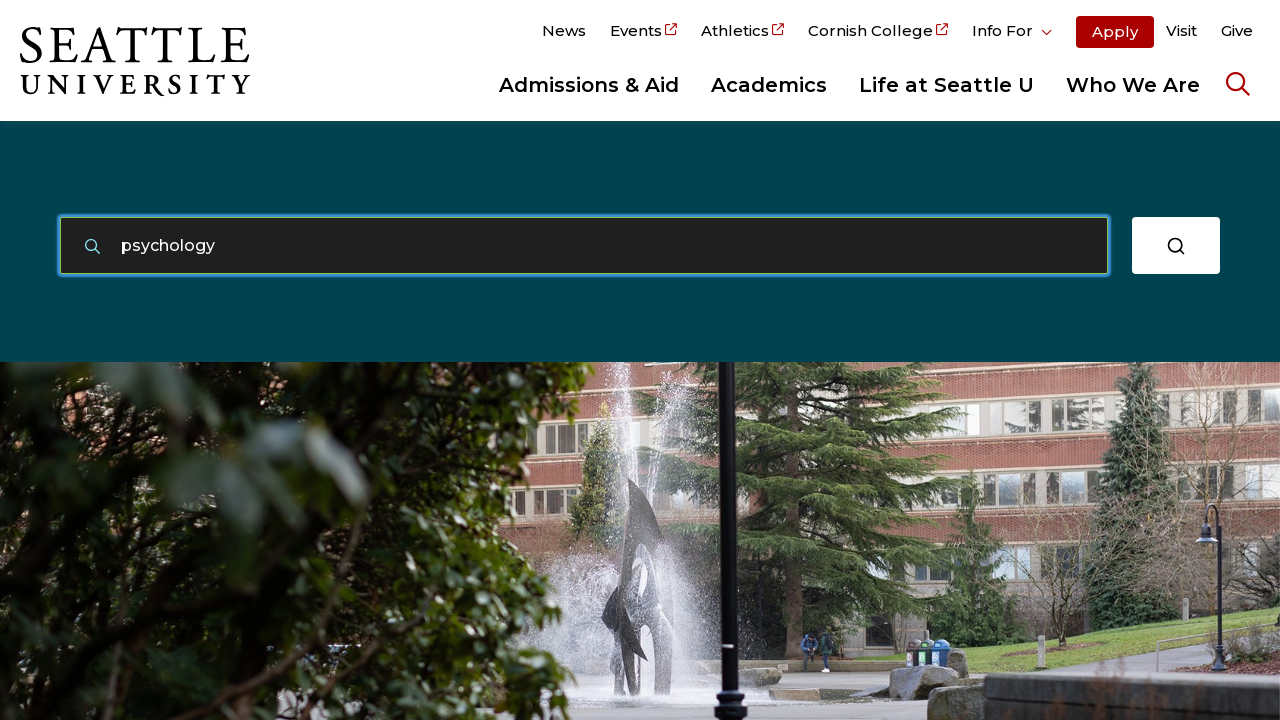

Waited for autocomplete suggestions to load for 'psychology'
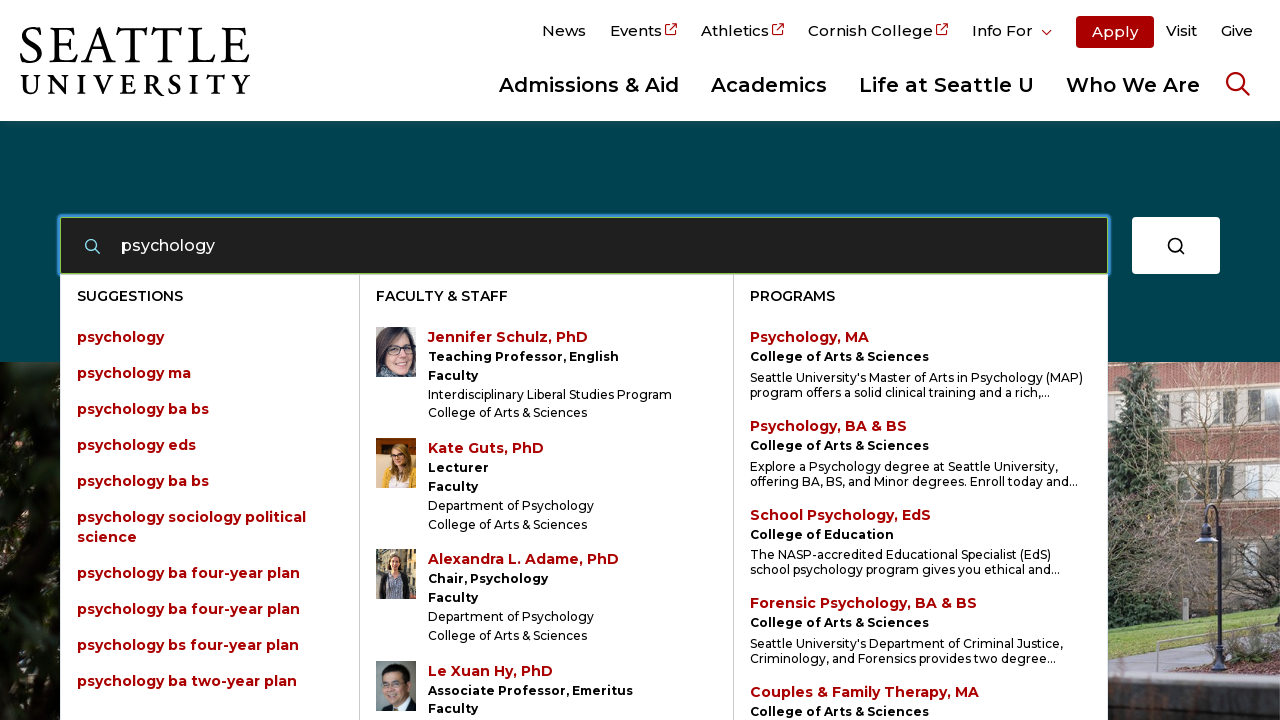

Waited before testing next search term
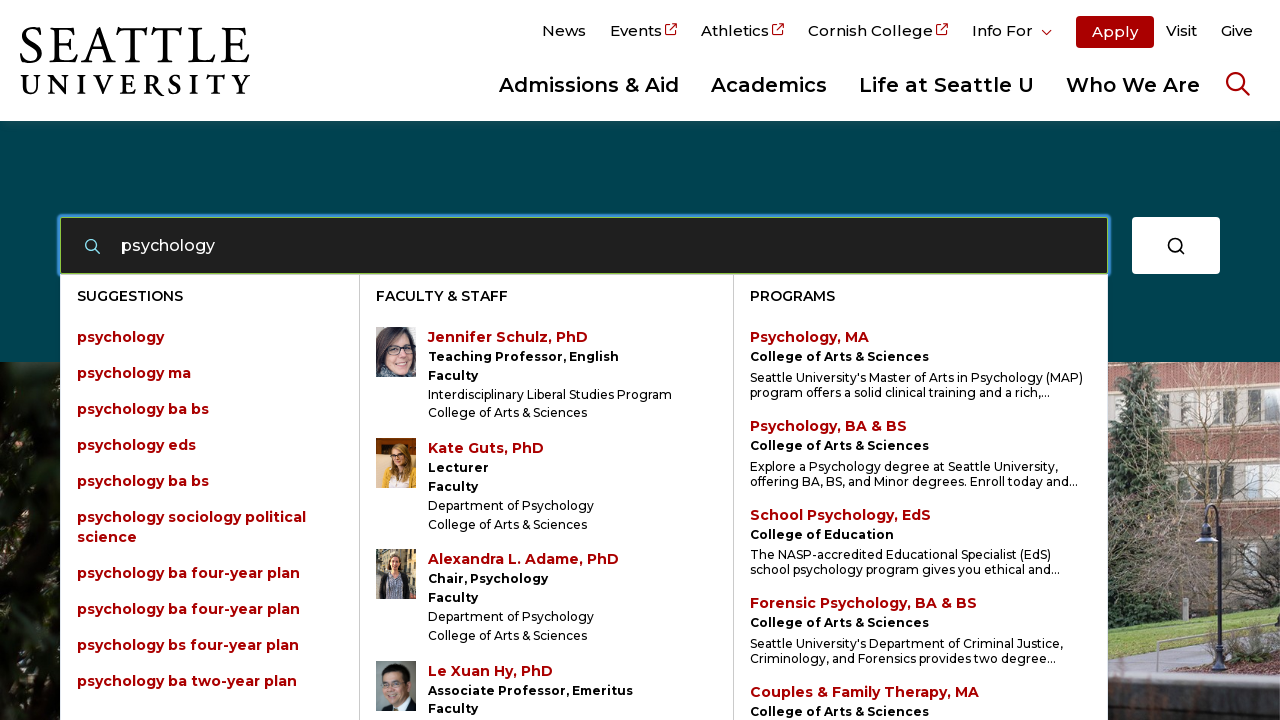

Navigated to Seattle University search page
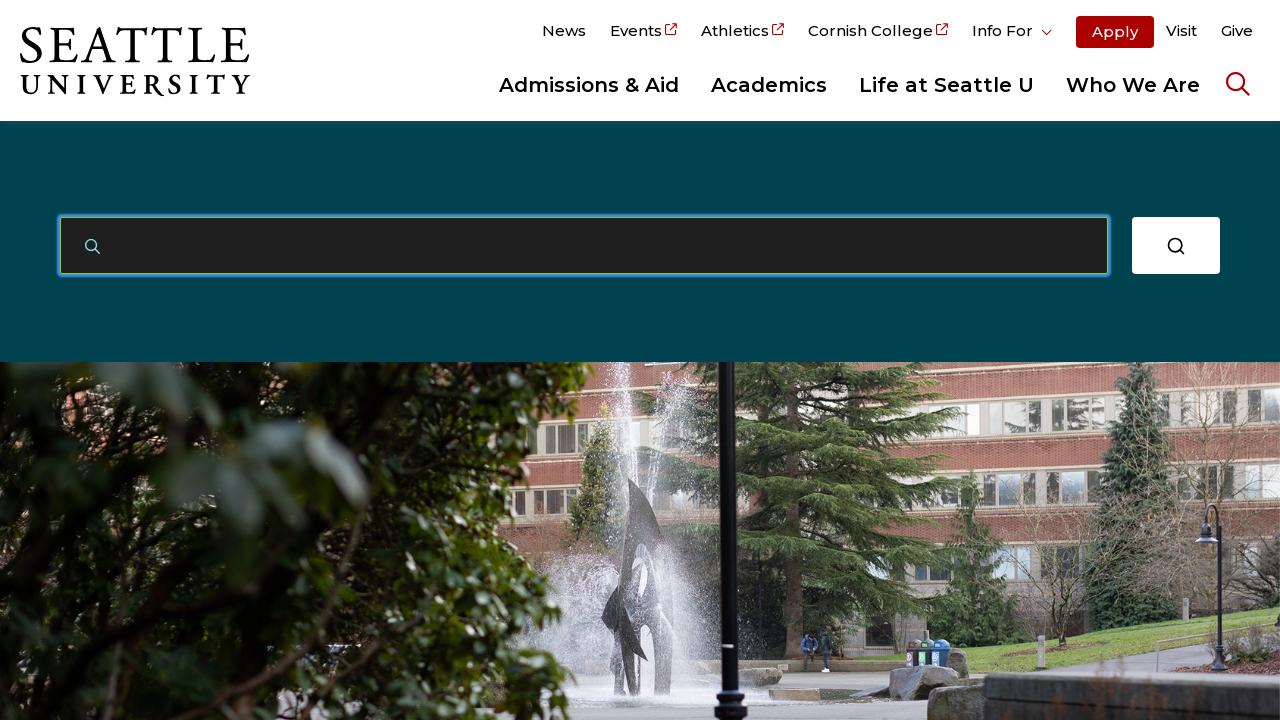

Located search input field
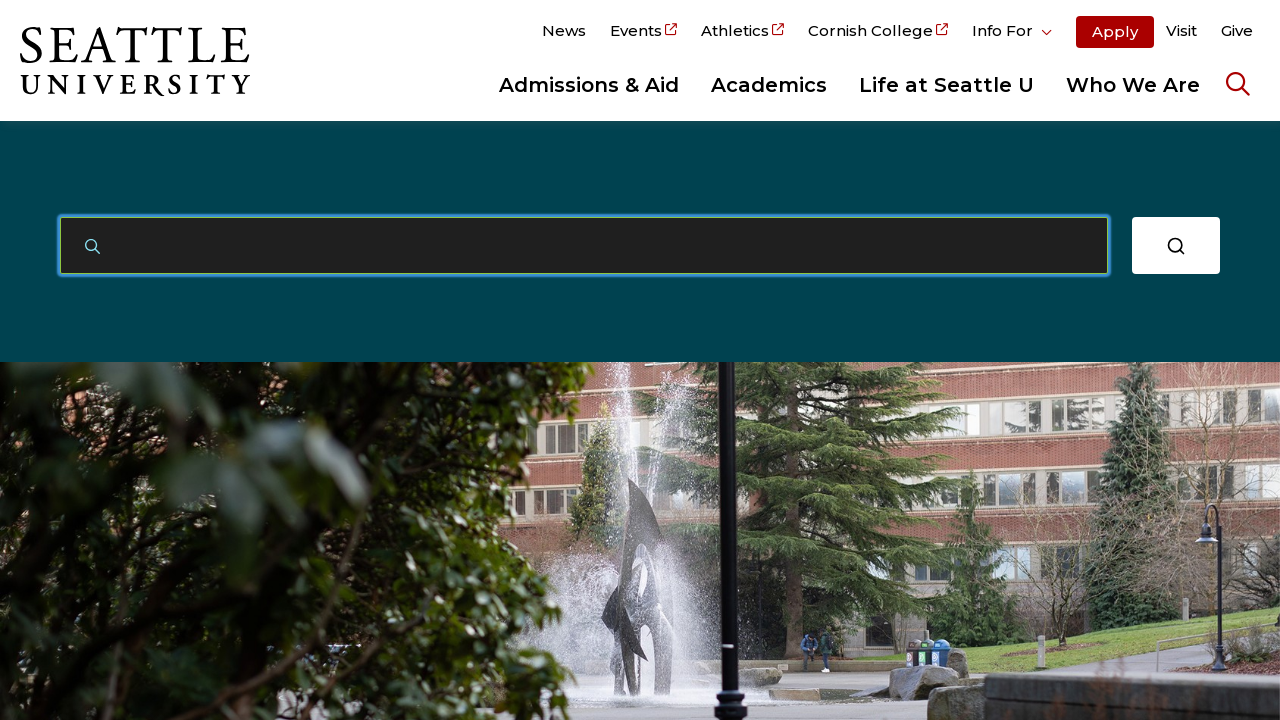

Cleared search input field on #autocomplete-concierge-inputField
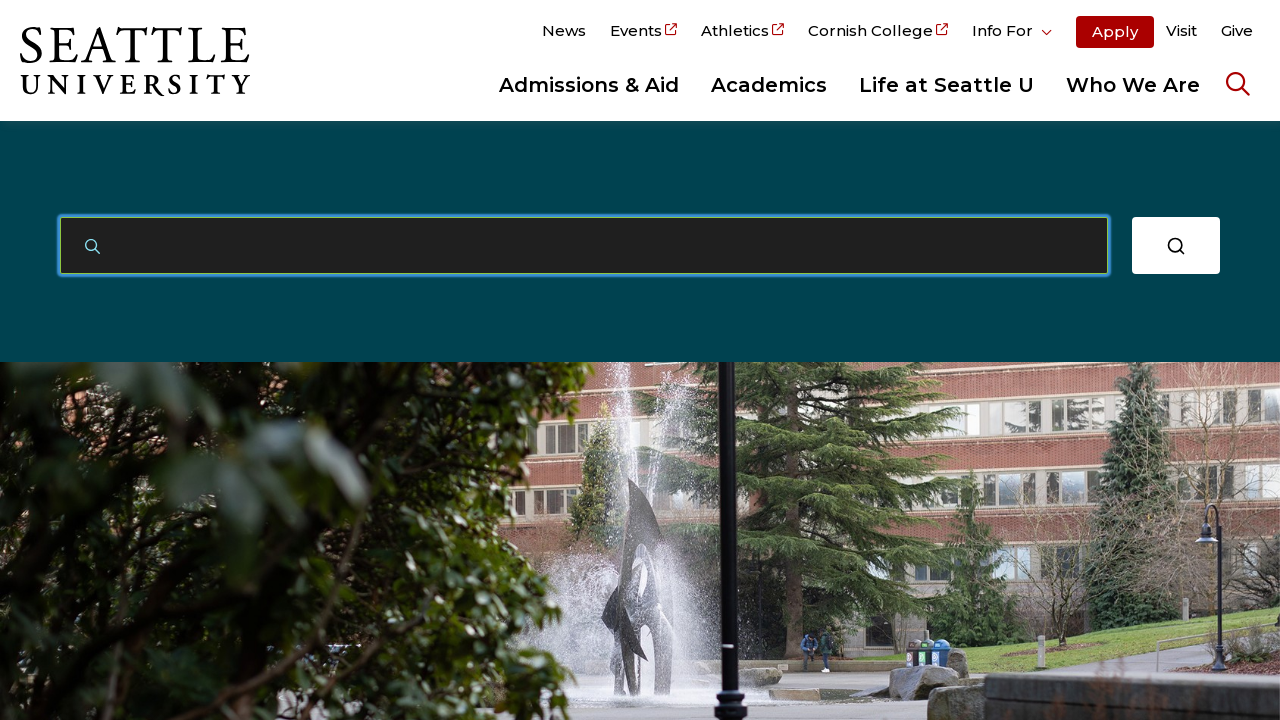

Typed search term 'scholarships' into search field on #autocomplete-concierge-inputField
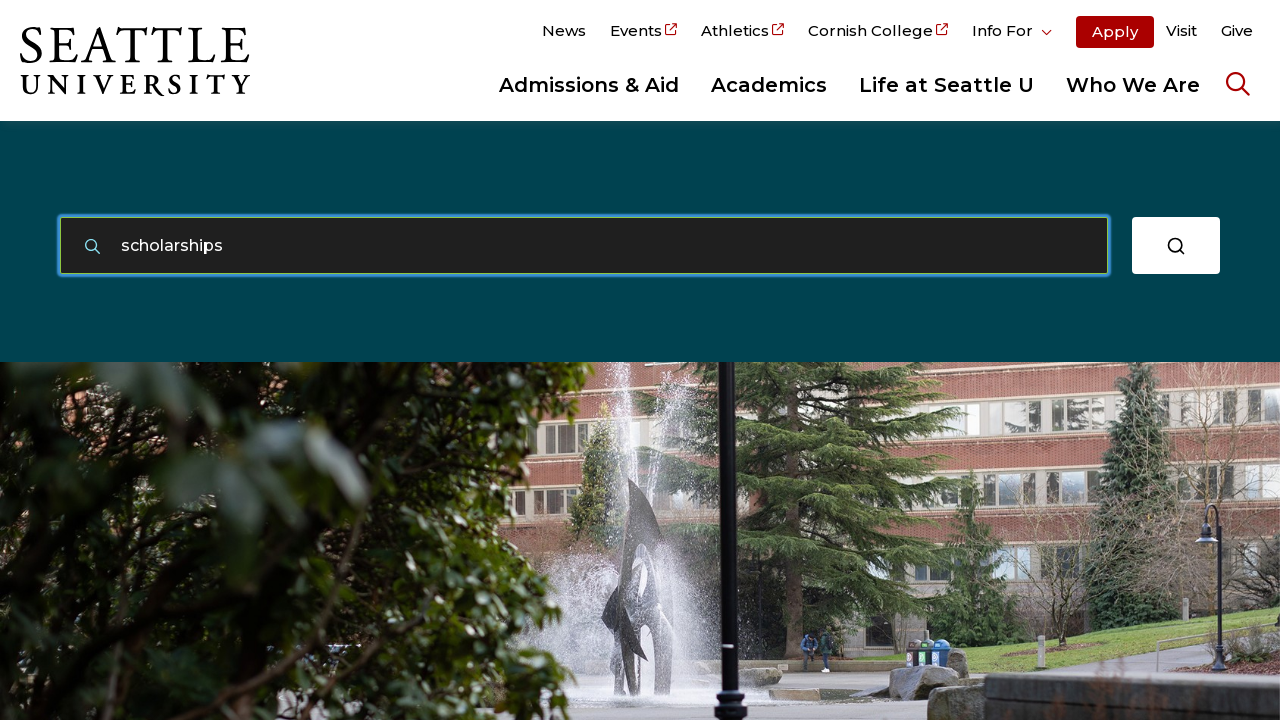

Waited for autocomplete suggestions to load for 'scholarships'
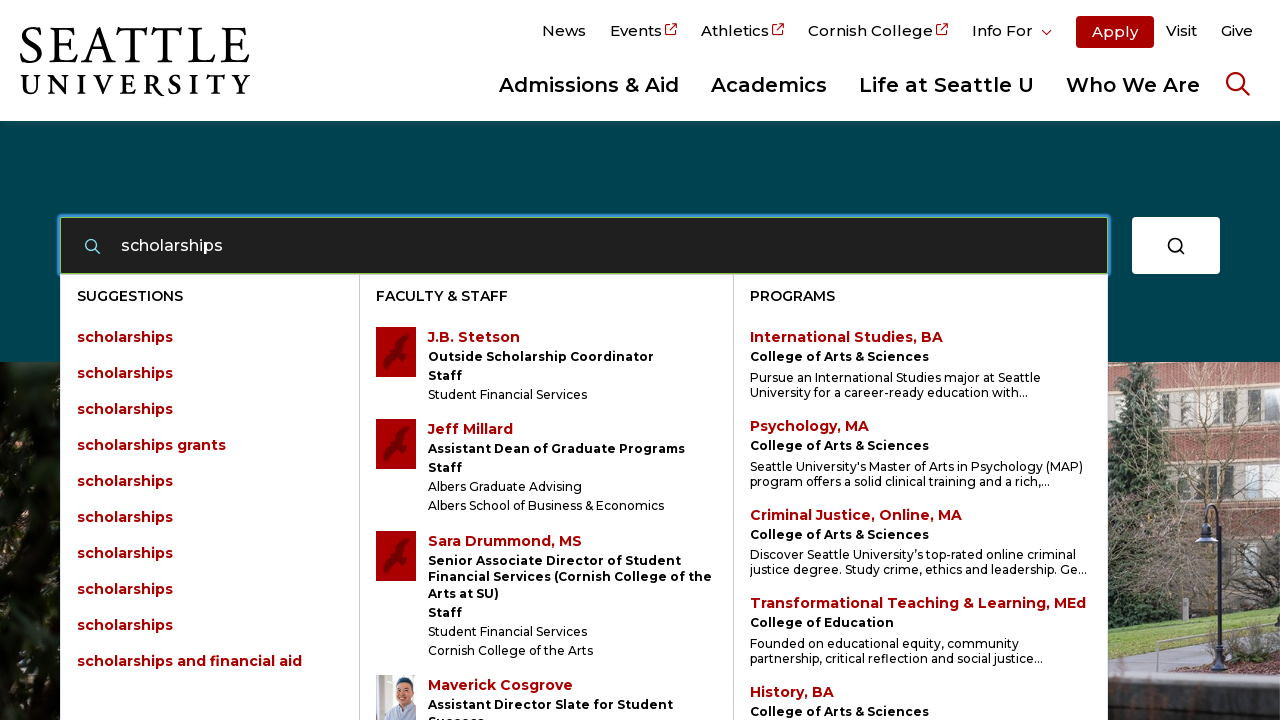

Waited before testing next search term
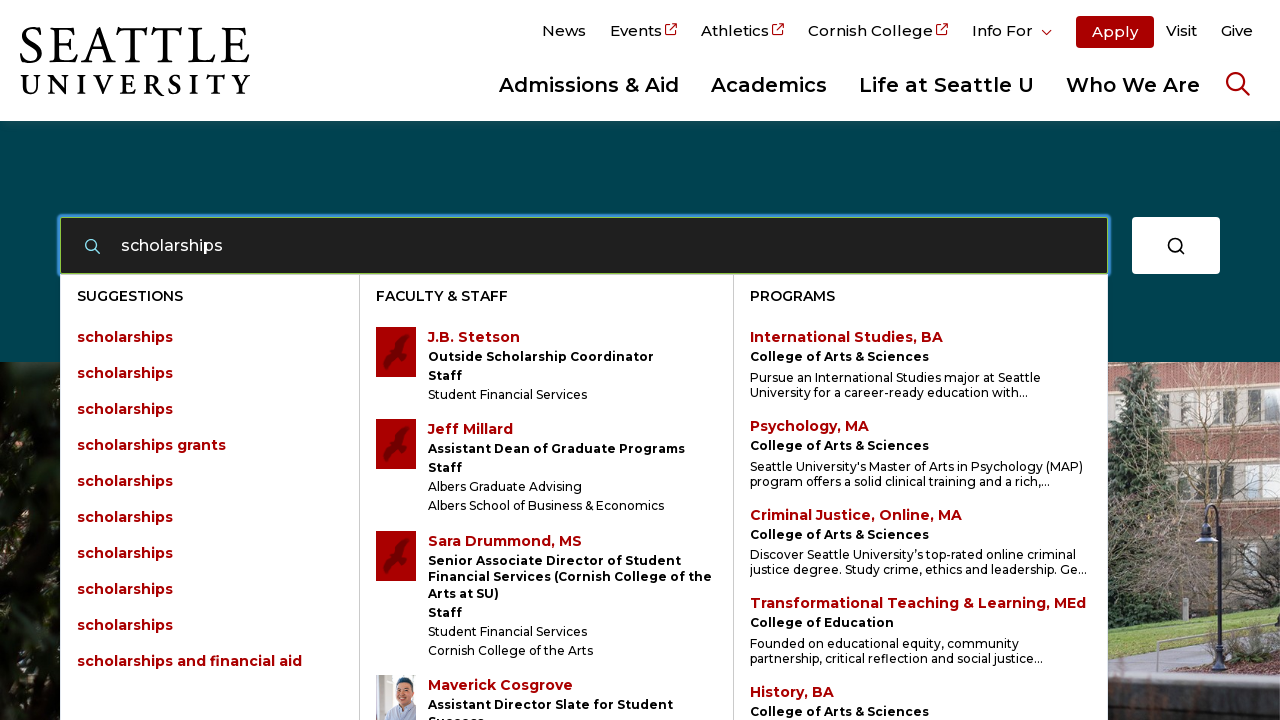

Navigated to Seattle University search page
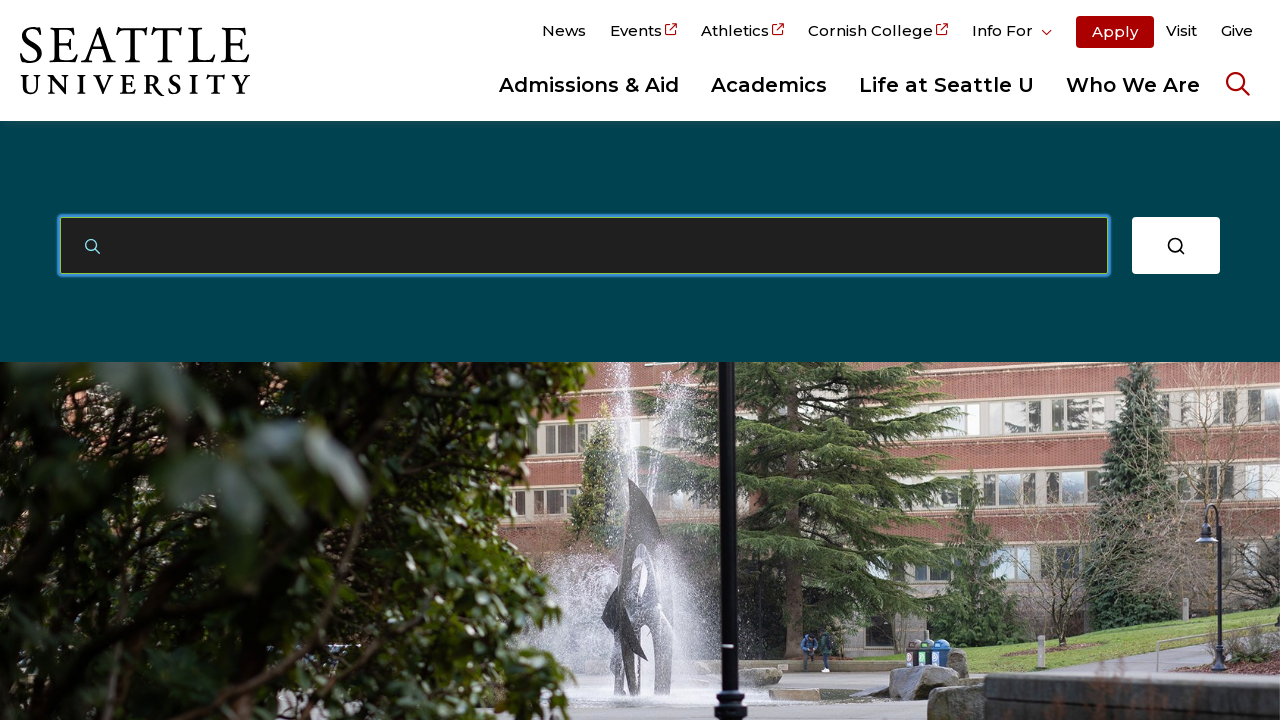

Located search input field
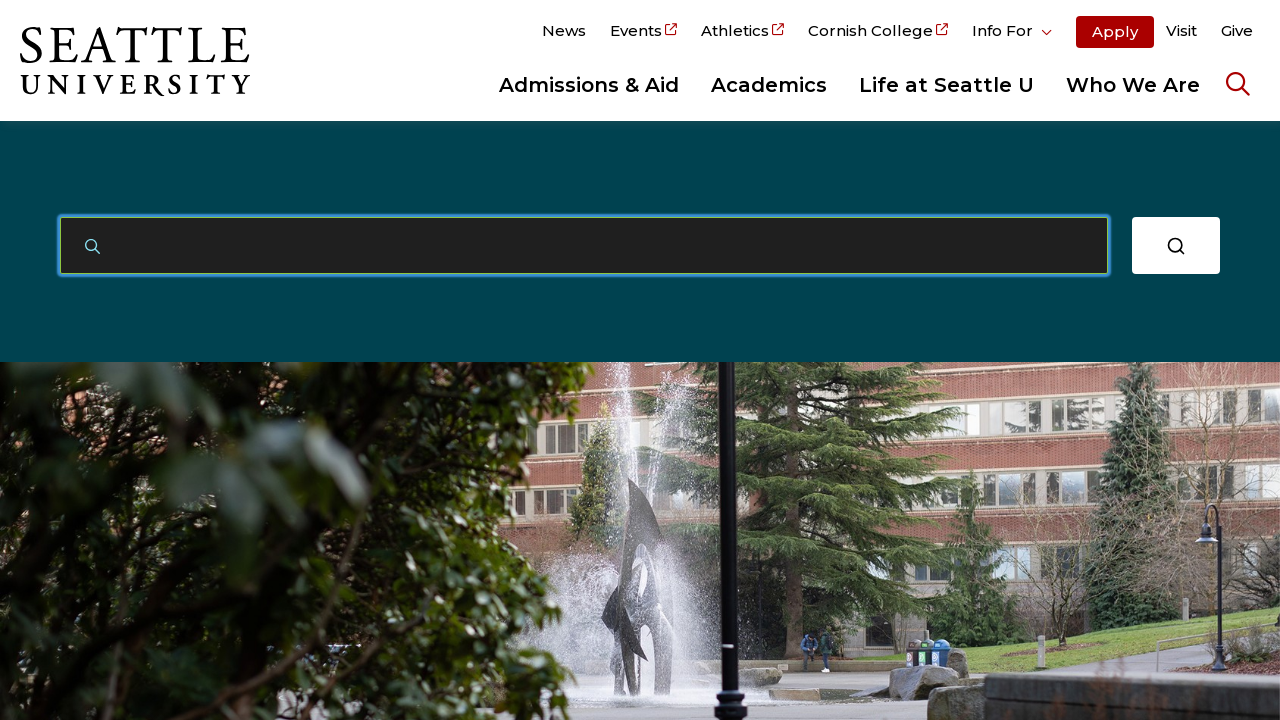

Cleared search input field on #autocomplete-concierge-inputField
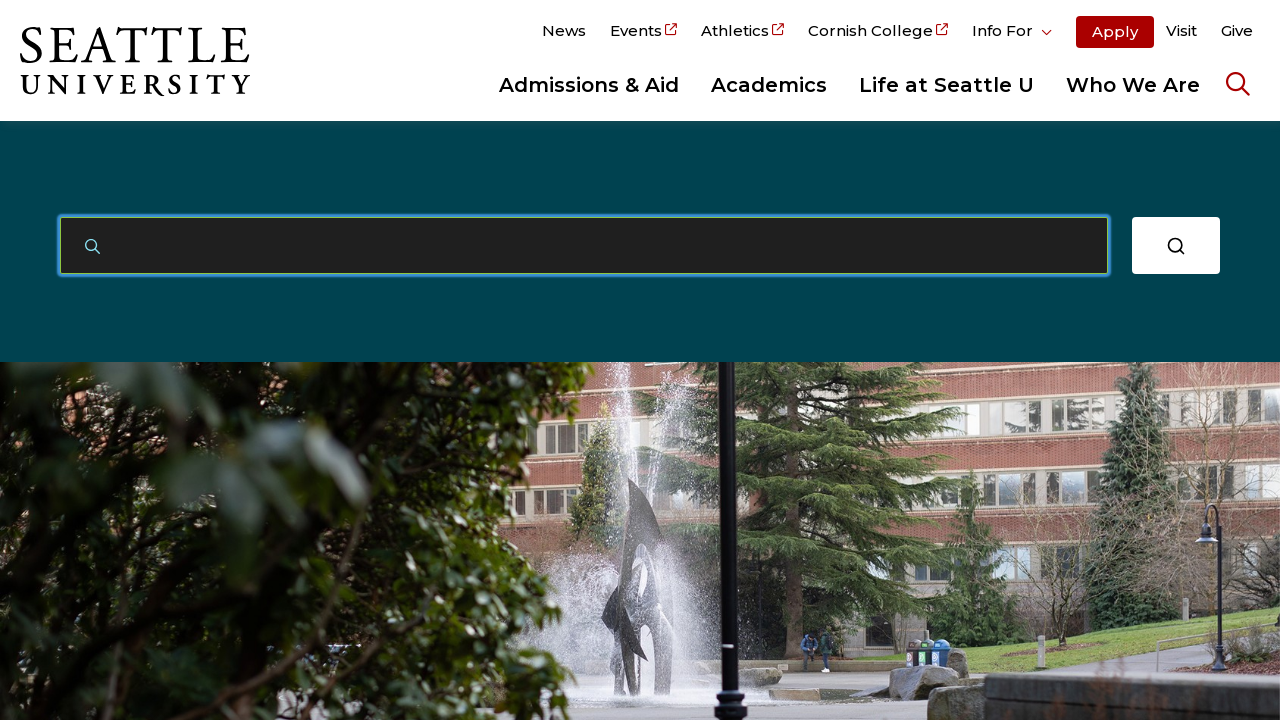

Typed search term 'study abroad' into search field on #autocomplete-concierge-inputField
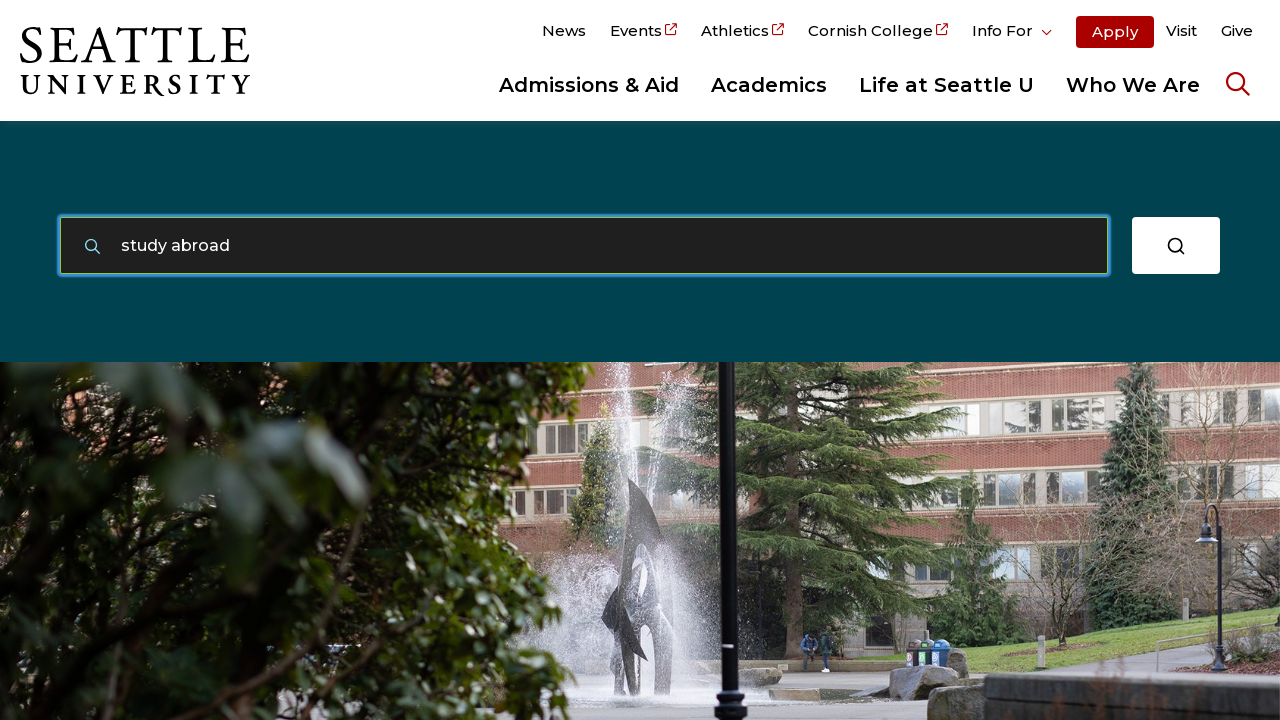

Waited for autocomplete suggestions to load for 'study abroad'
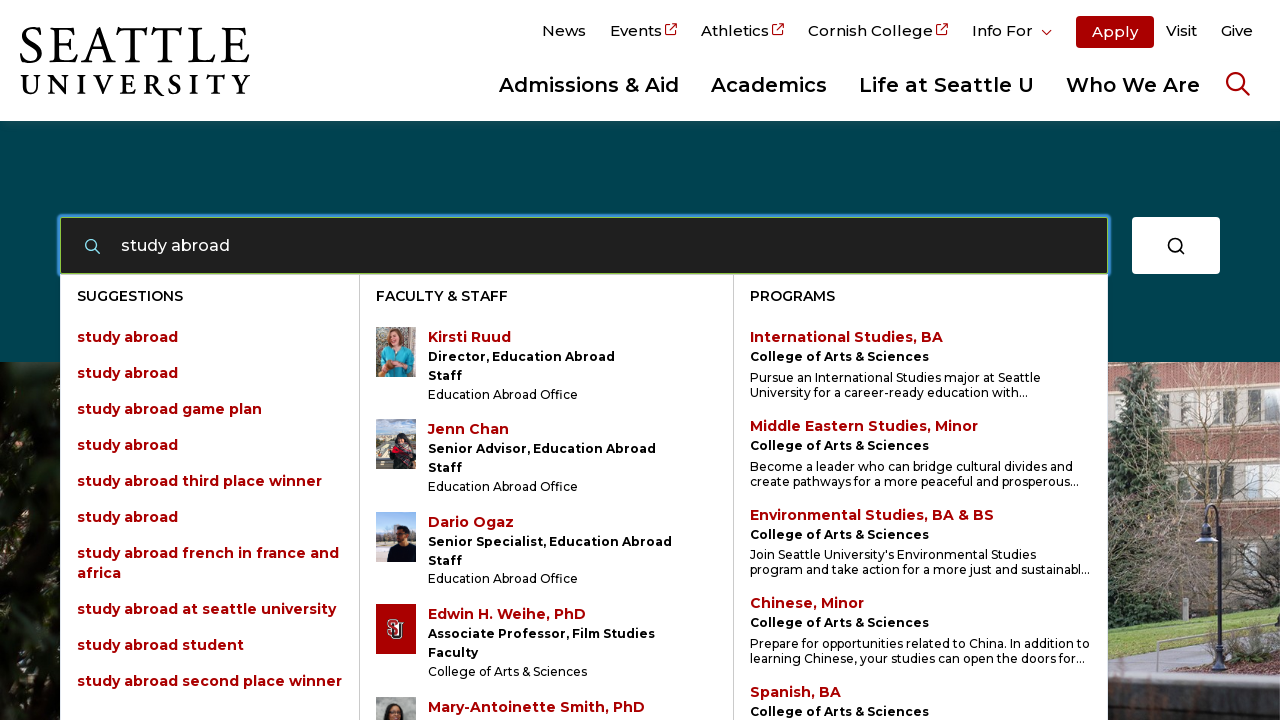

Waited before testing next search term
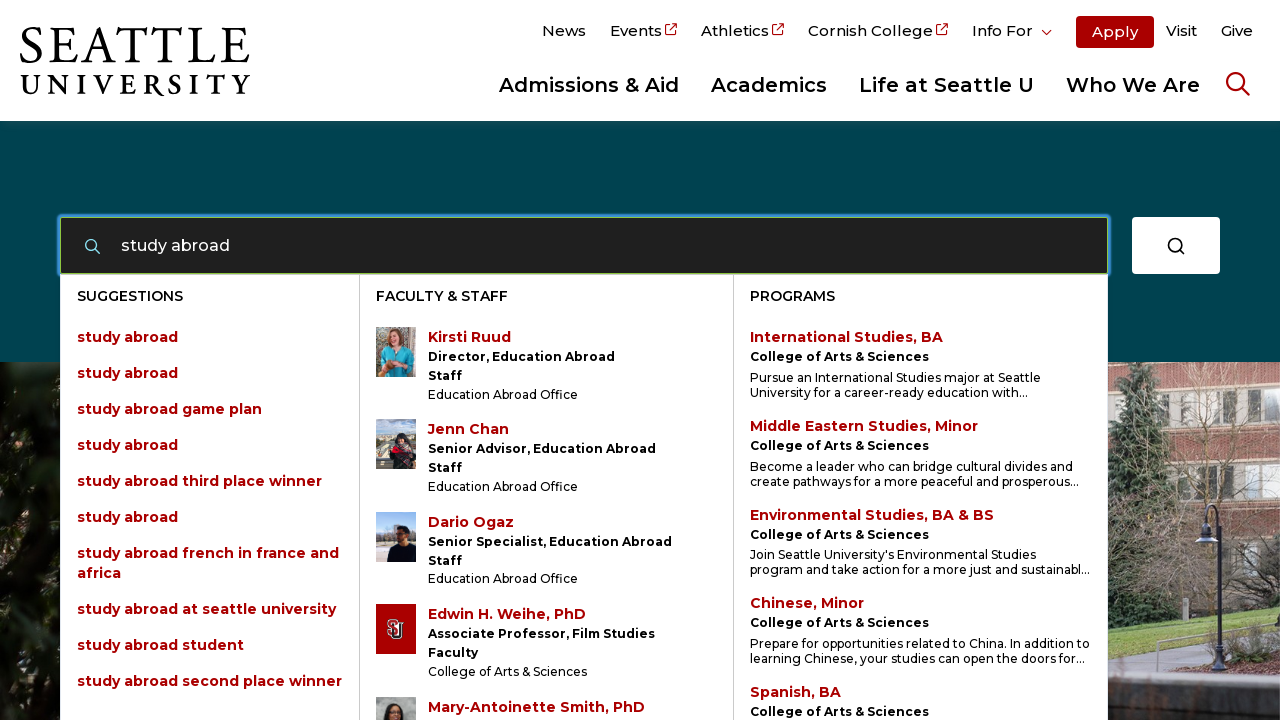

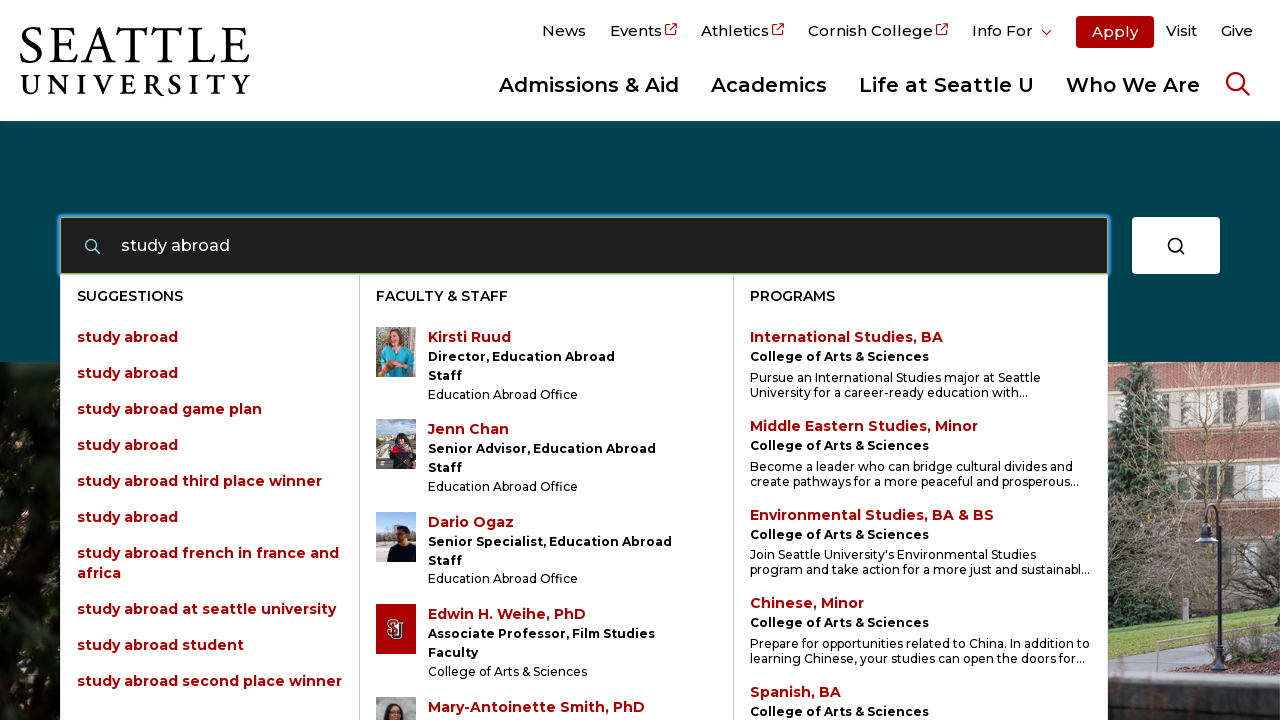